Tests infinite scroll functionality by scrolling down 750 pixels 10 times using JavaScript, then scrolling back up 750 pixels 10 times.

Starting URL: https://practice.cydeo.com/infinite_scroll

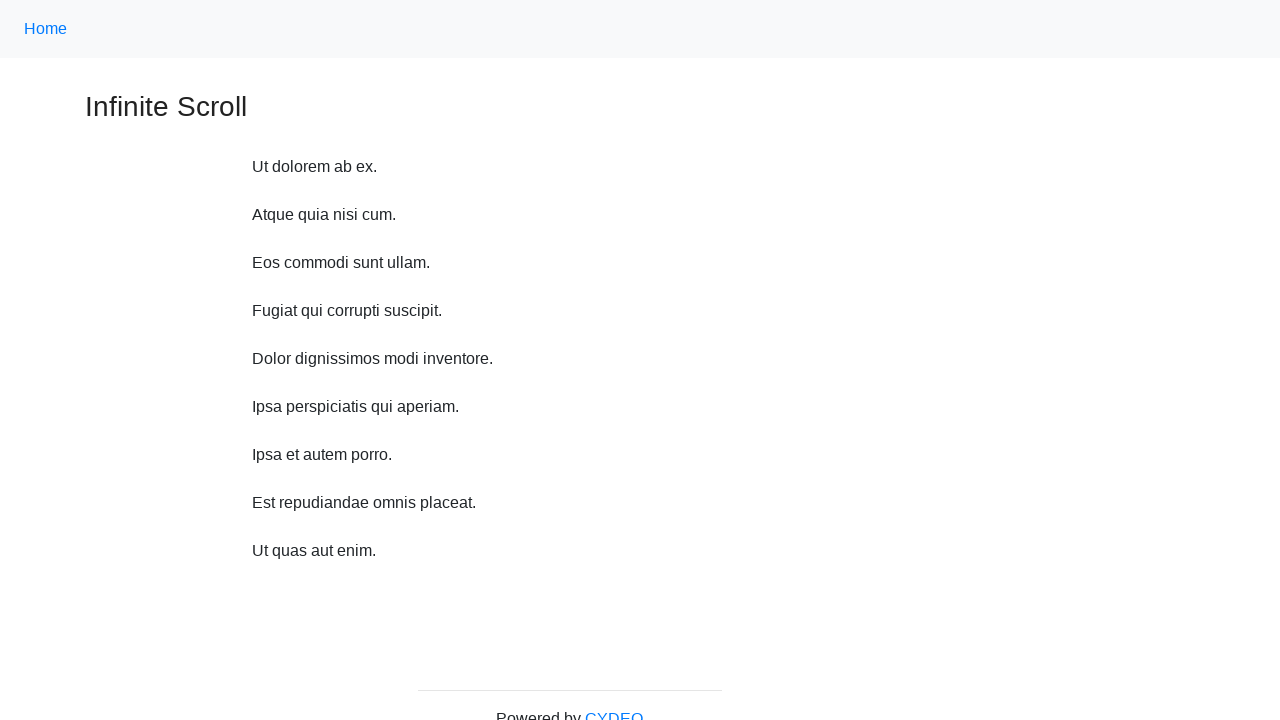

Waited 1 second before scrolling
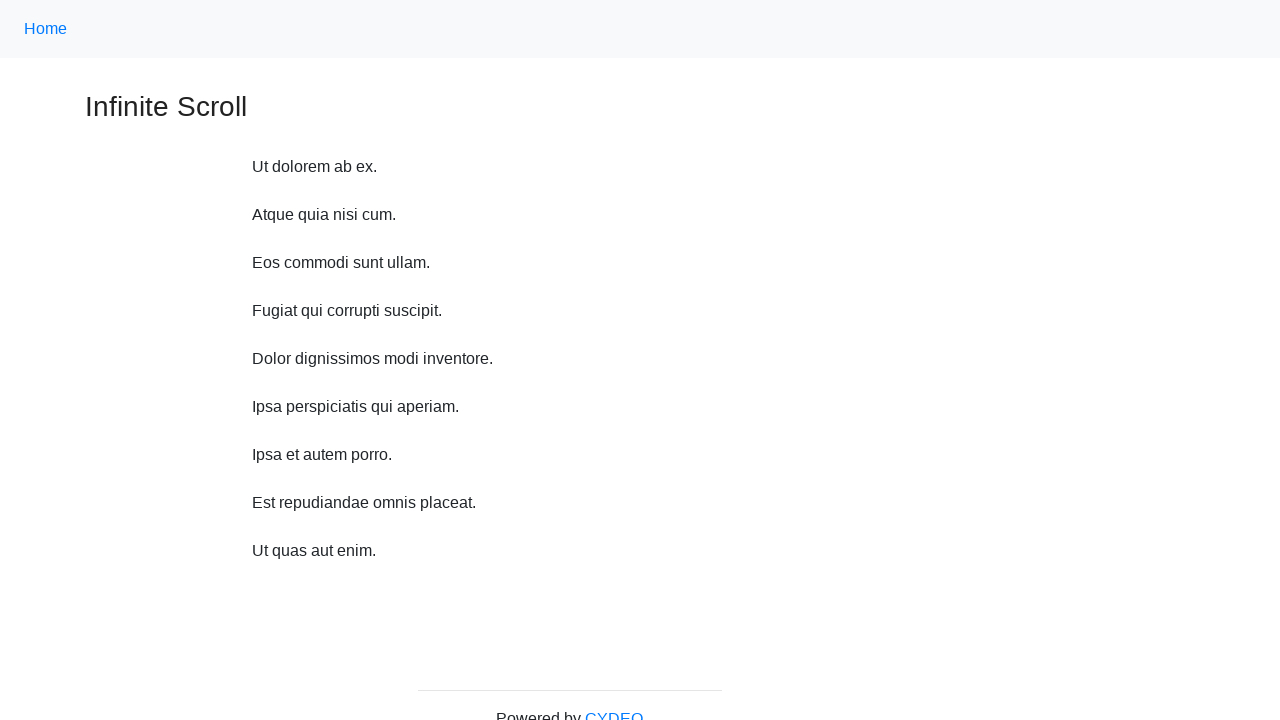

Scrolled down 750 pixels (iteration 1/10)
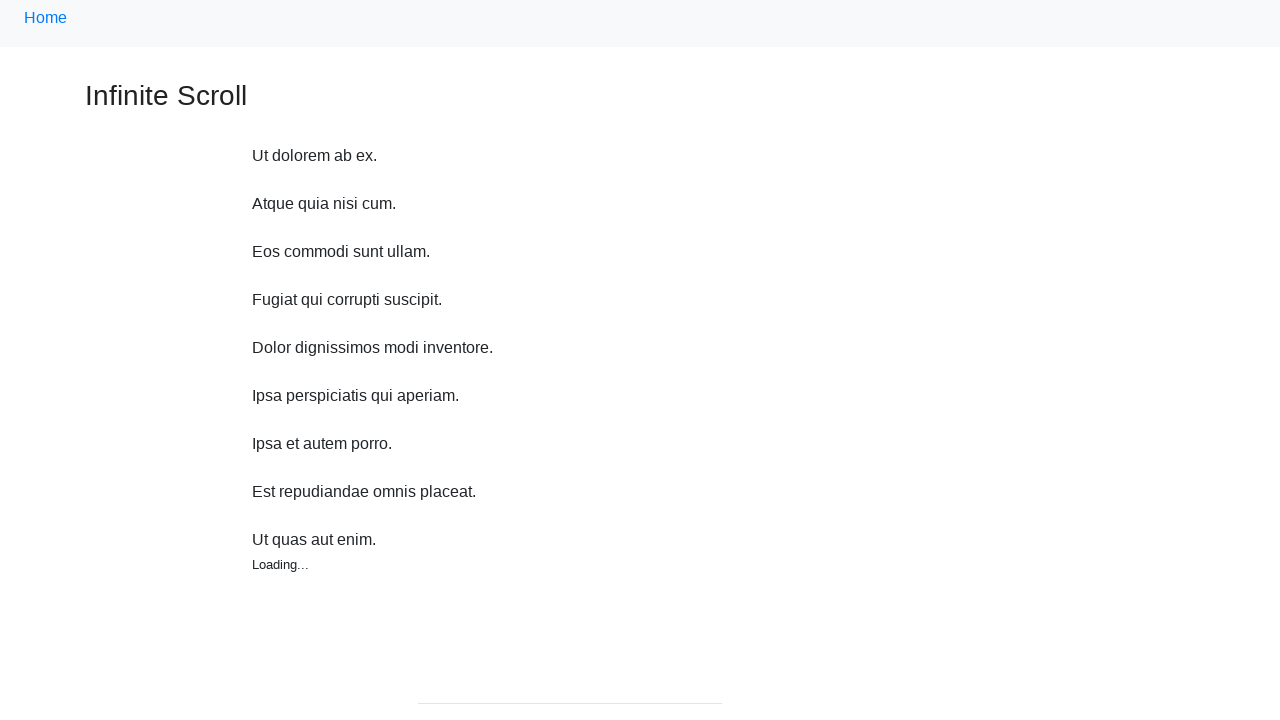

Waited 1 second before scrolling
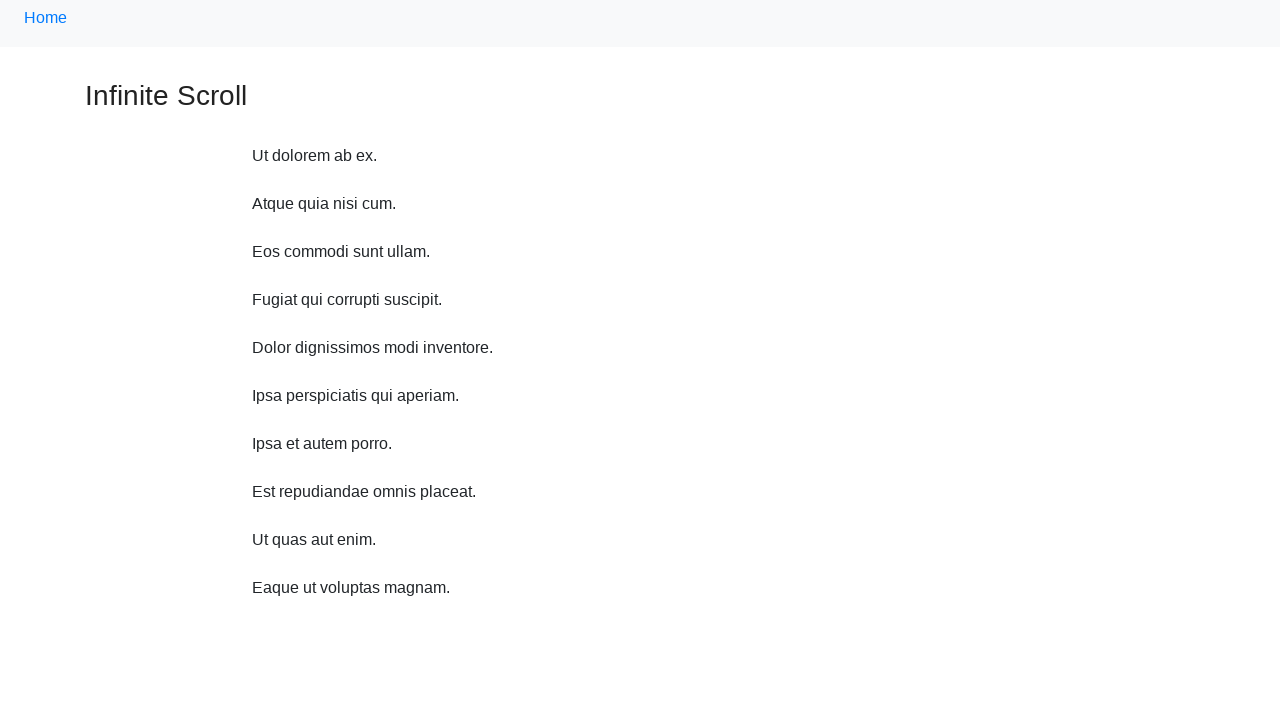

Scrolled down 750 pixels (iteration 2/10)
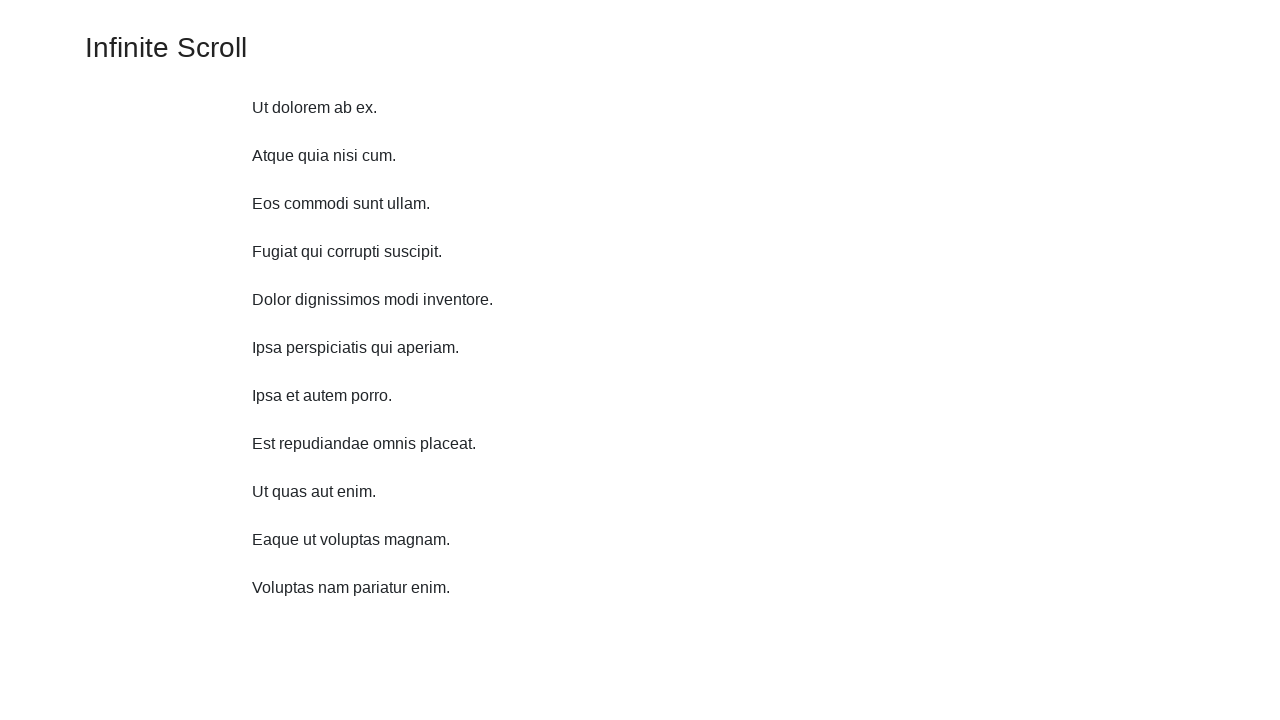

Waited 1 second before scrolling
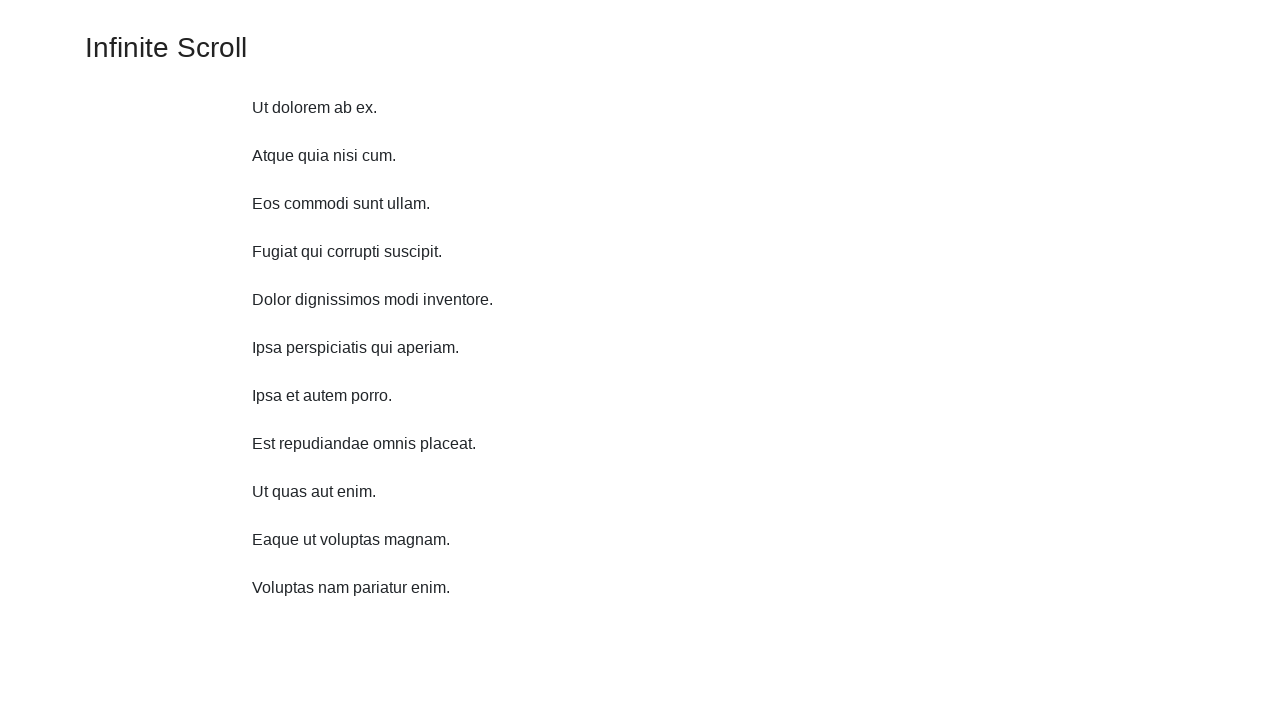

Scrolled down 750 pixels (iteration 3/10)
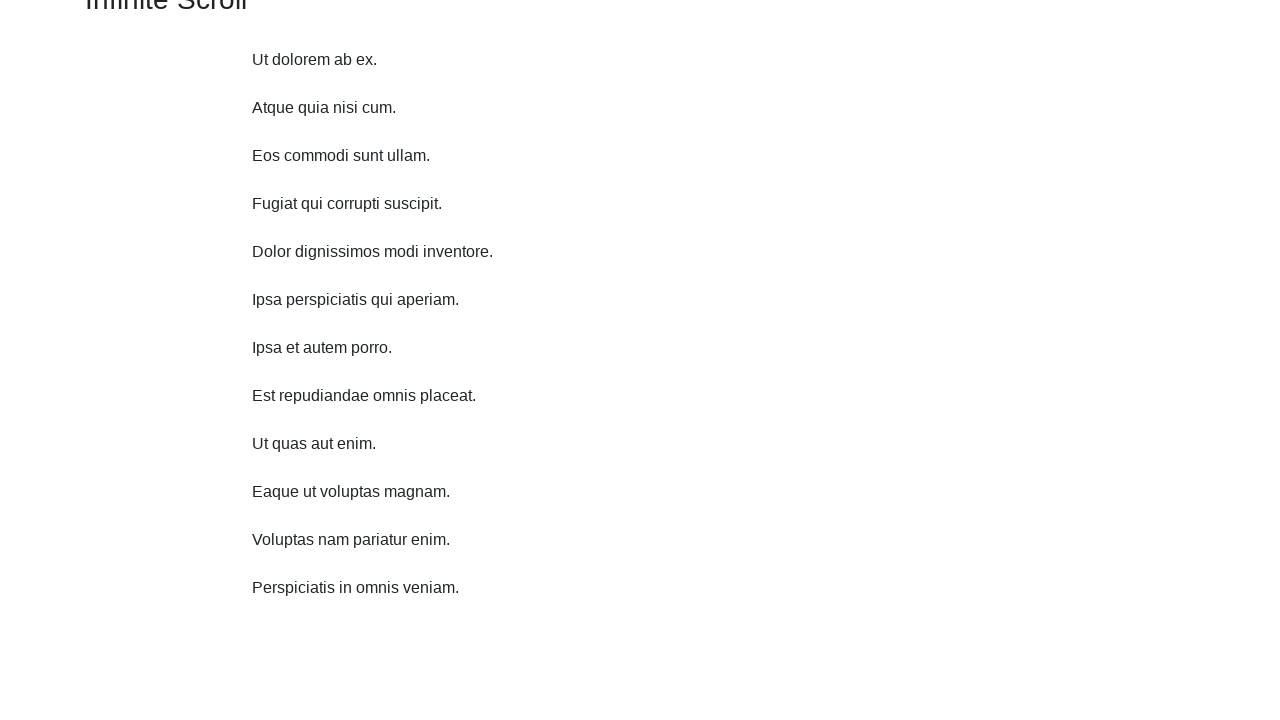

Waited 1 second before scrolling
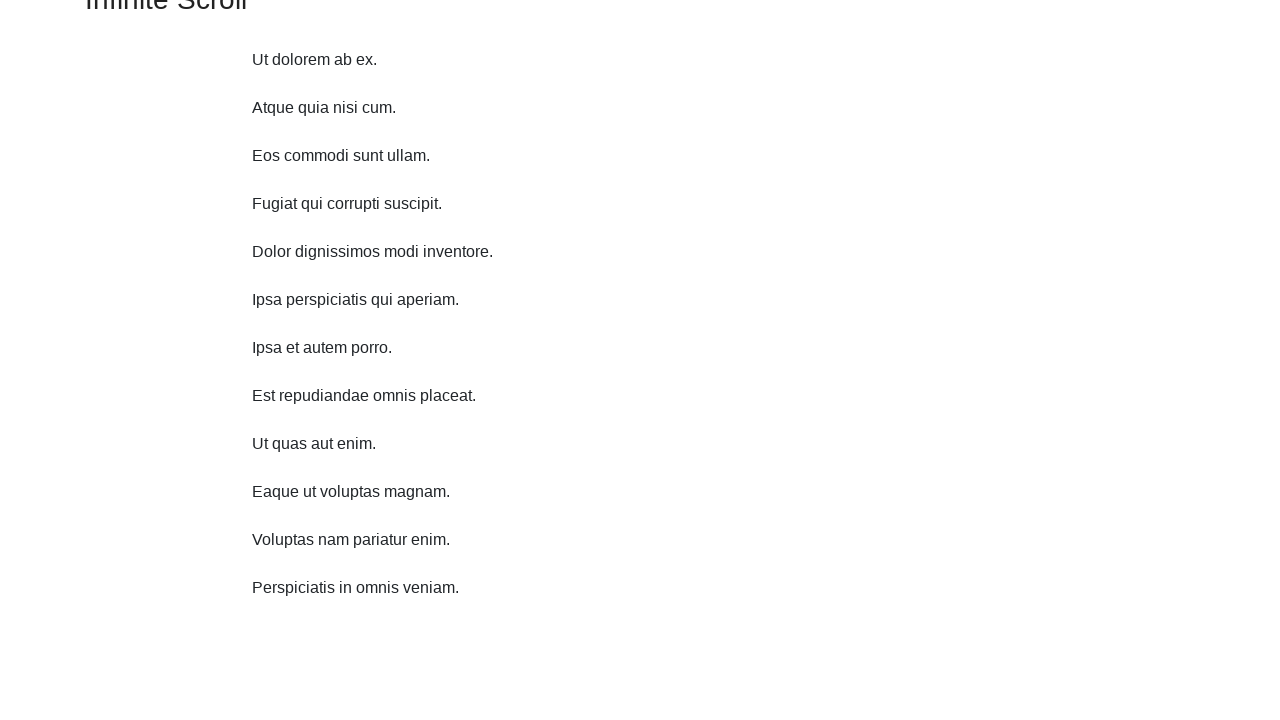

Scrolled down 750 pixels (iteration 4/10)
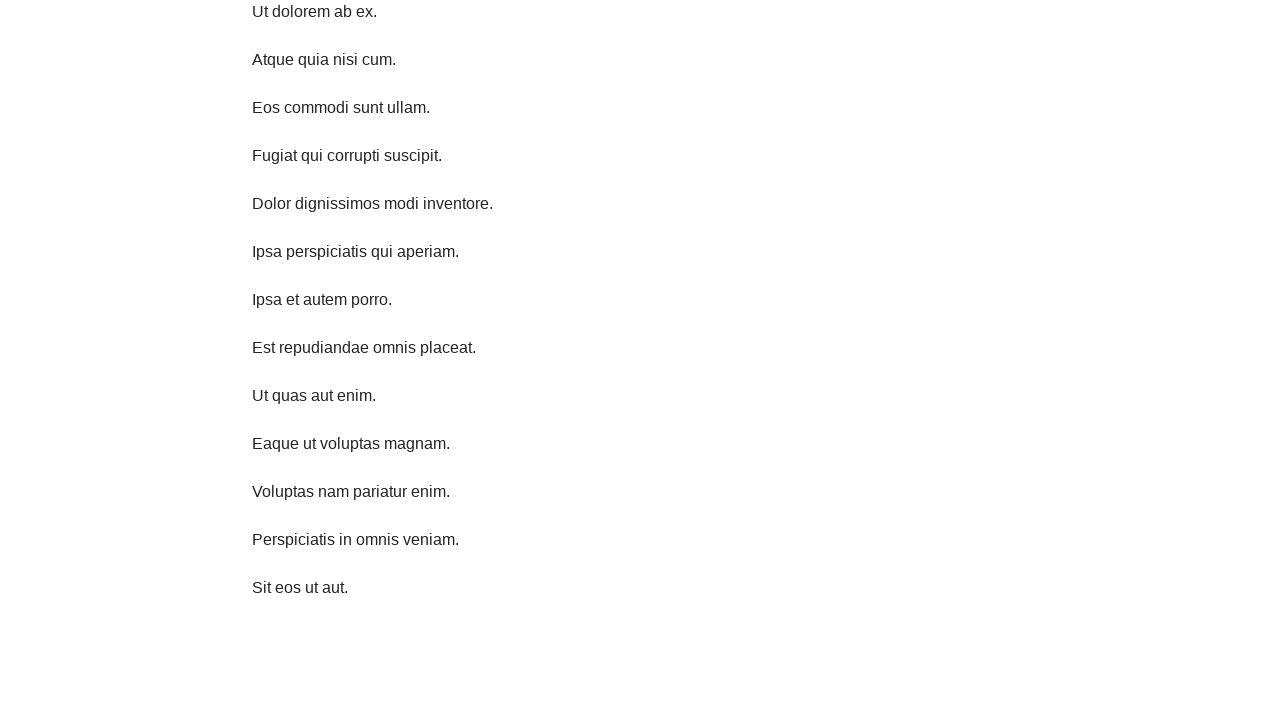

Waited 1 second before scrolling
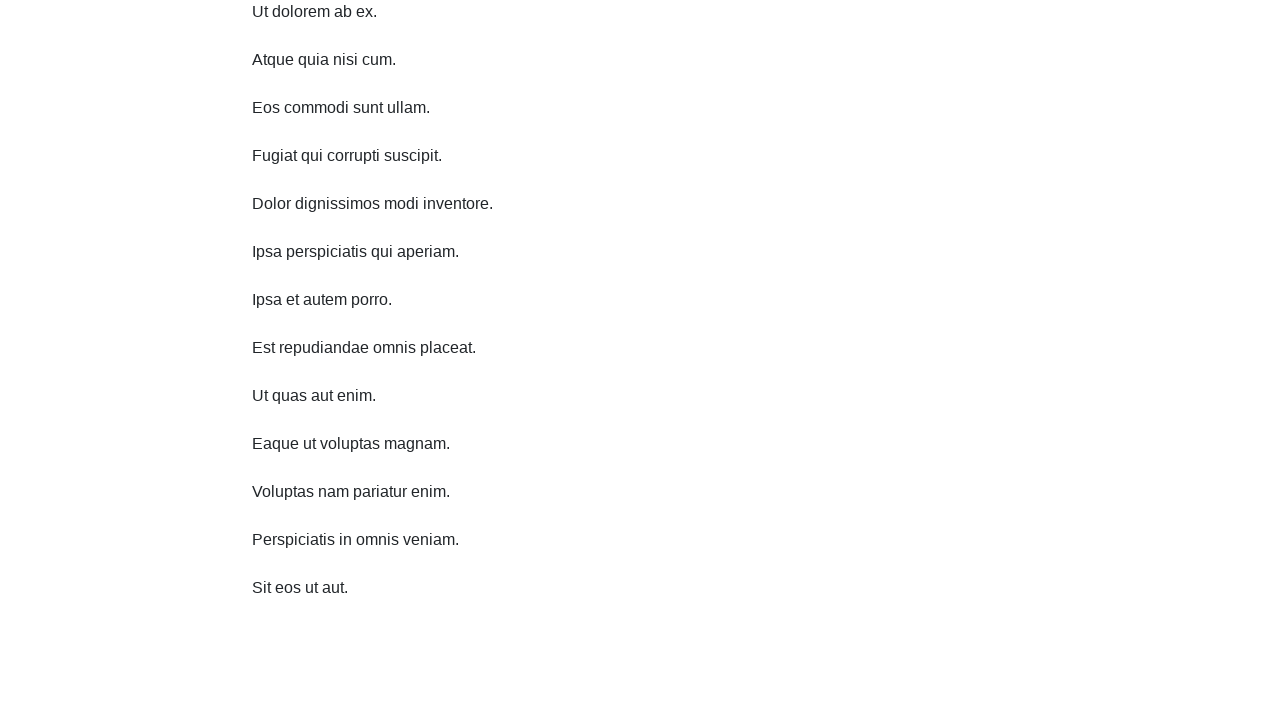

Scrolled down 750 pixels (iteration 5/10)
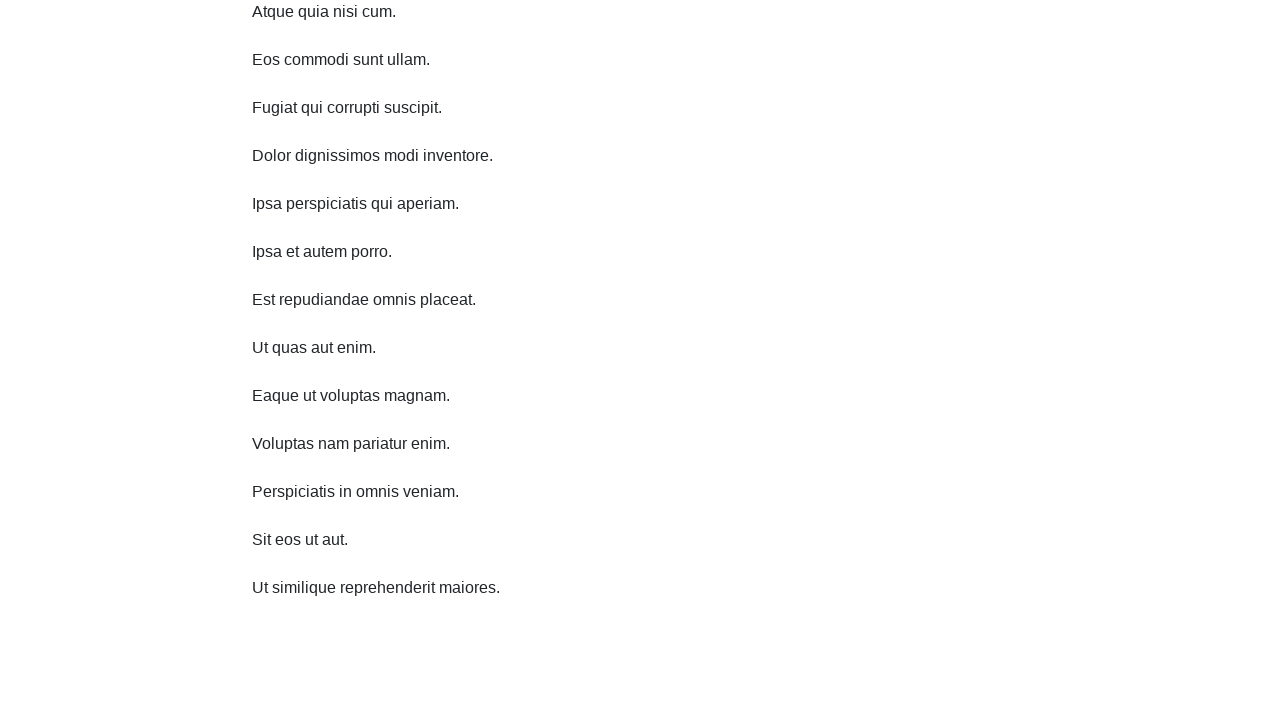

Waited 1 second before scrolling
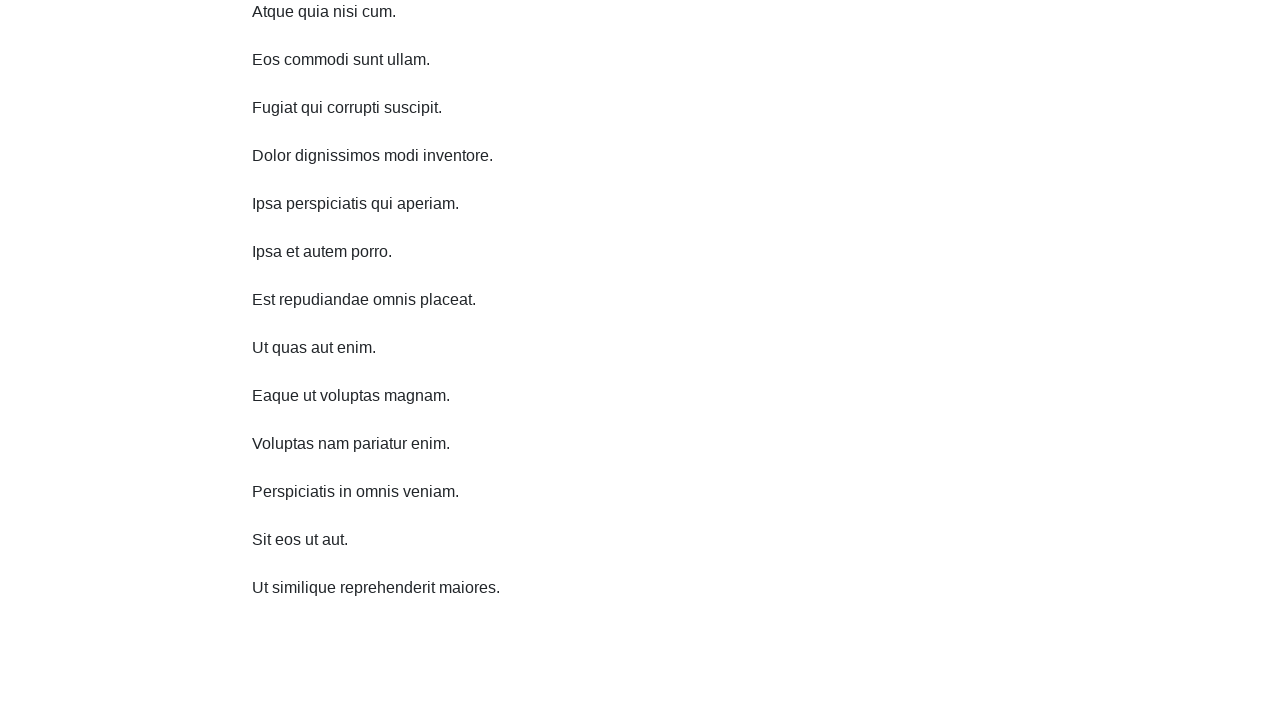

Scrolled down 750 pixels (iteration 6/10)
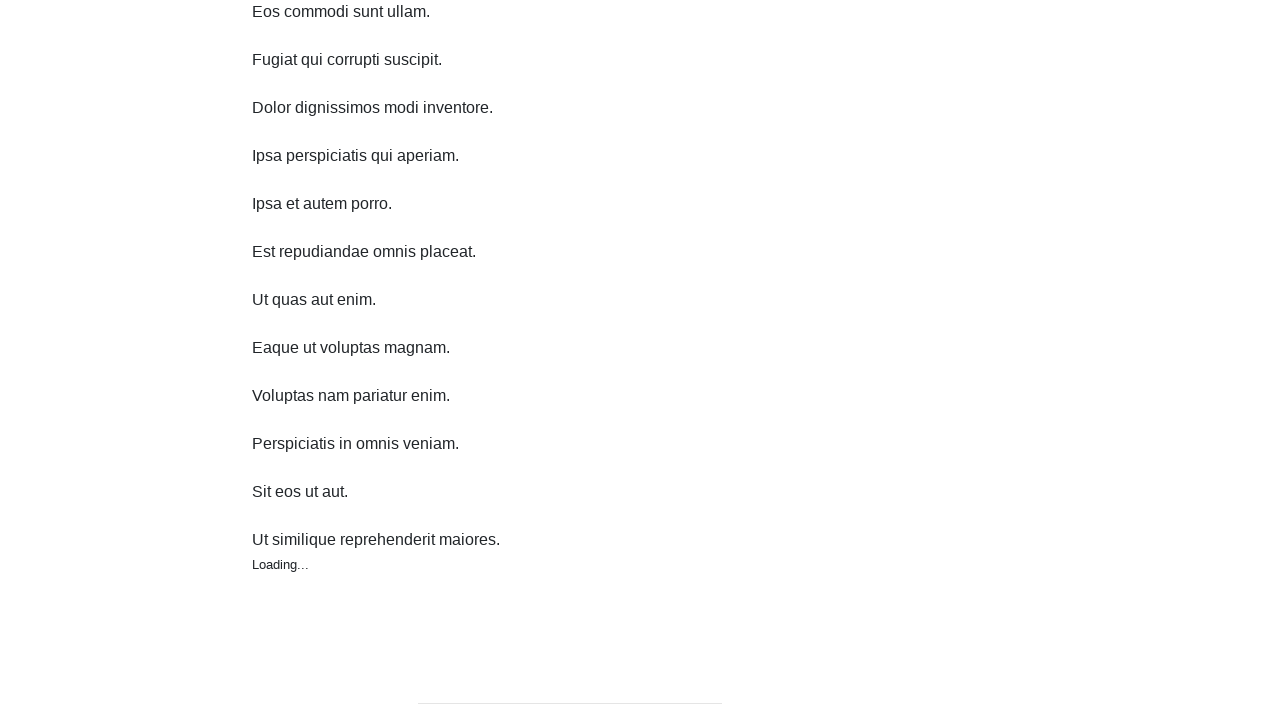

Waited 1 second before scrolling
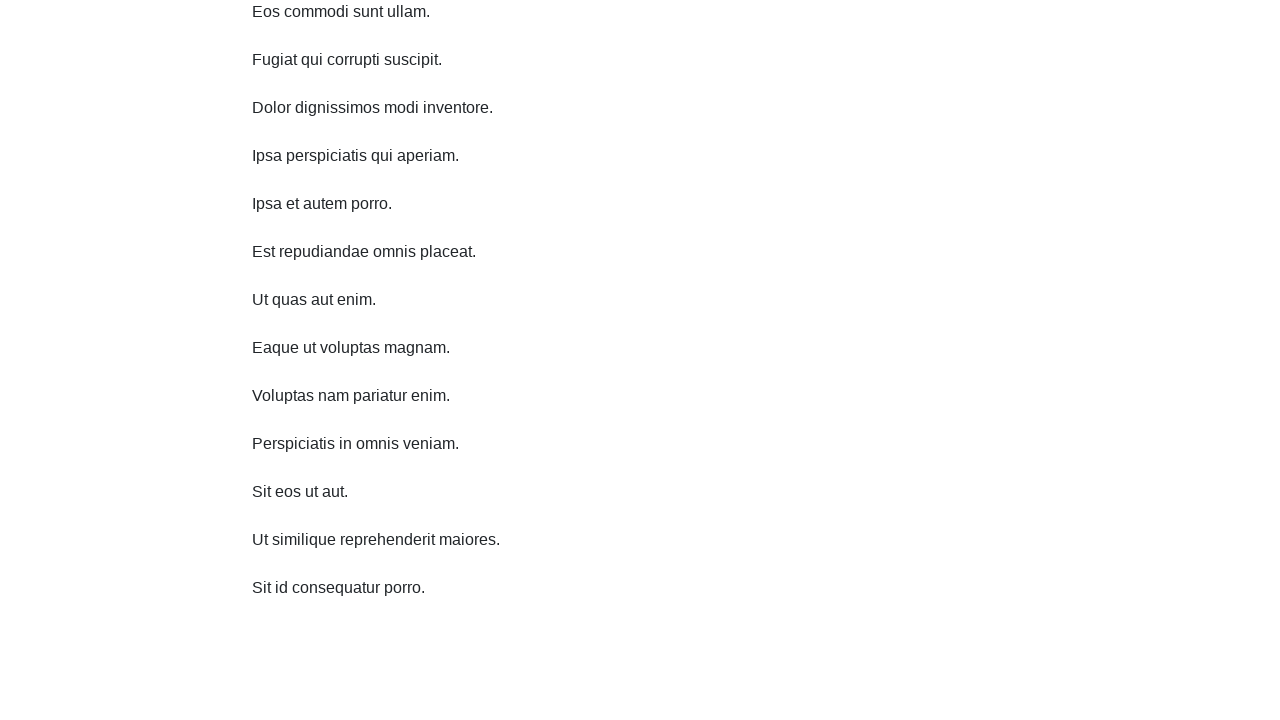

Scrolled down 750 pixels (iteration 7/10)
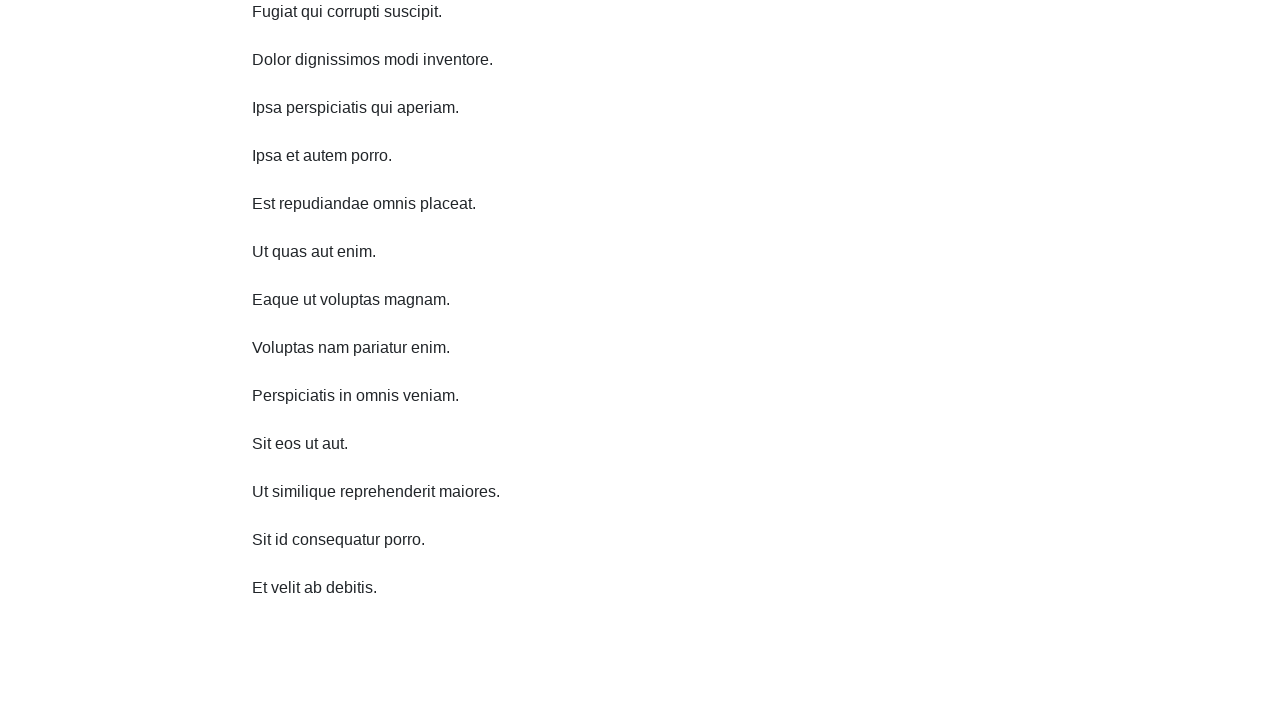

Waited 1 second before scrolling
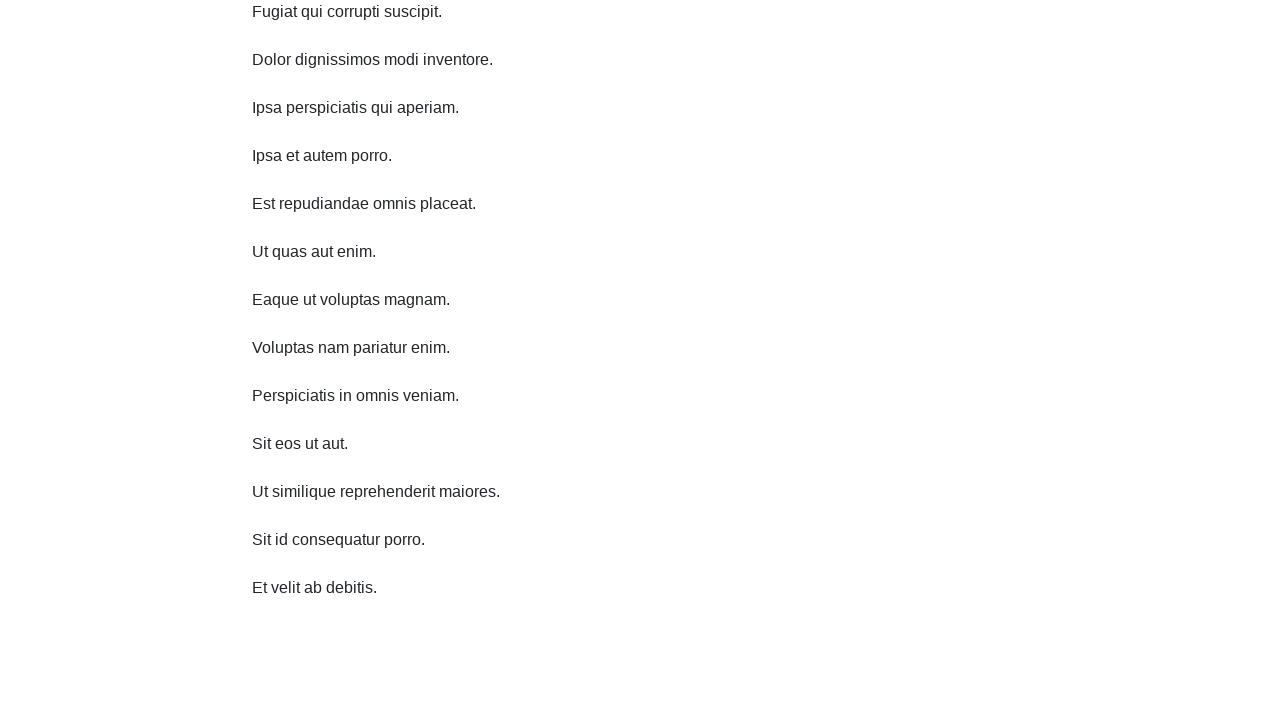

Scrolled down 750 pixels (iteration 8/10)
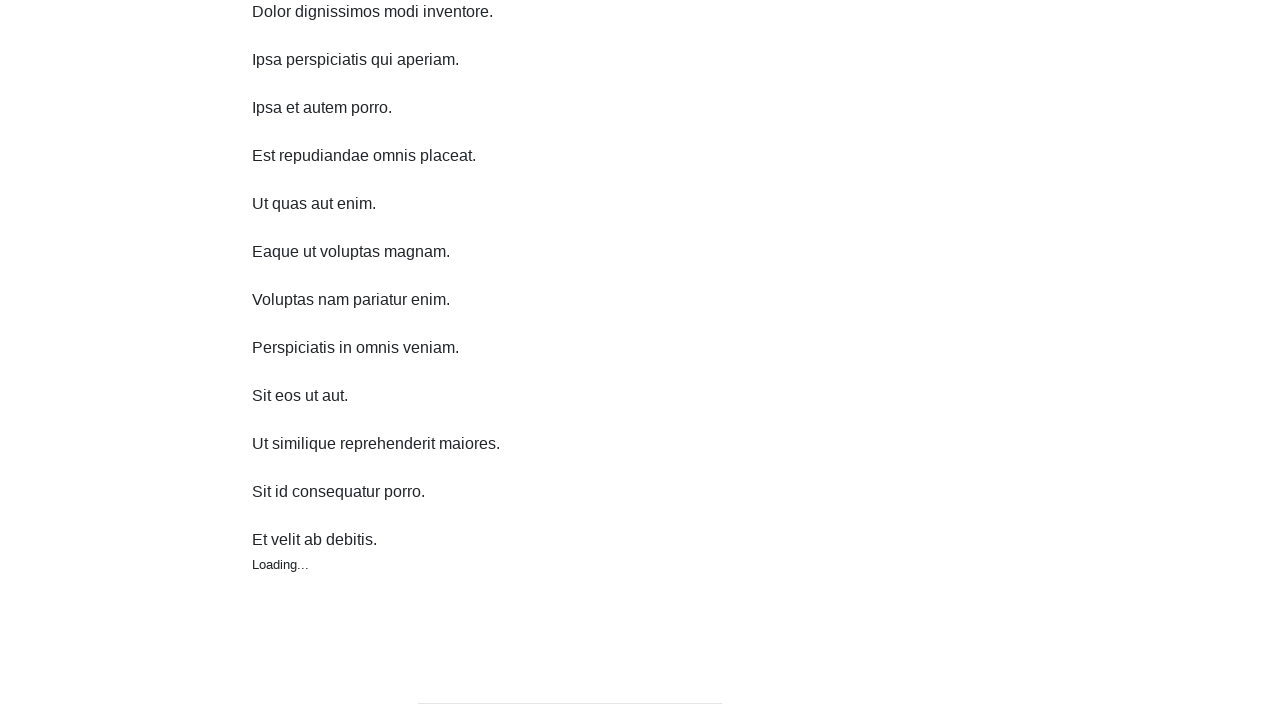

Waited 1 second before scrolling
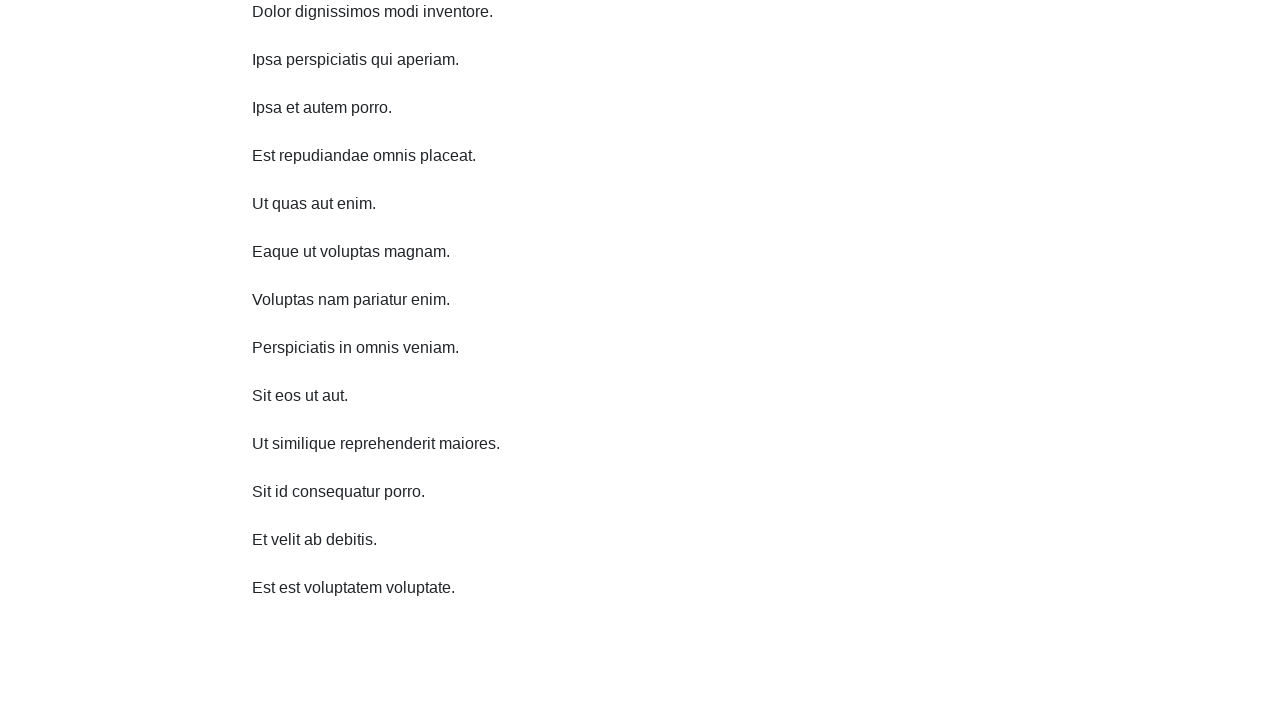

Scrolled down 750 pixels (iteration 9/10)
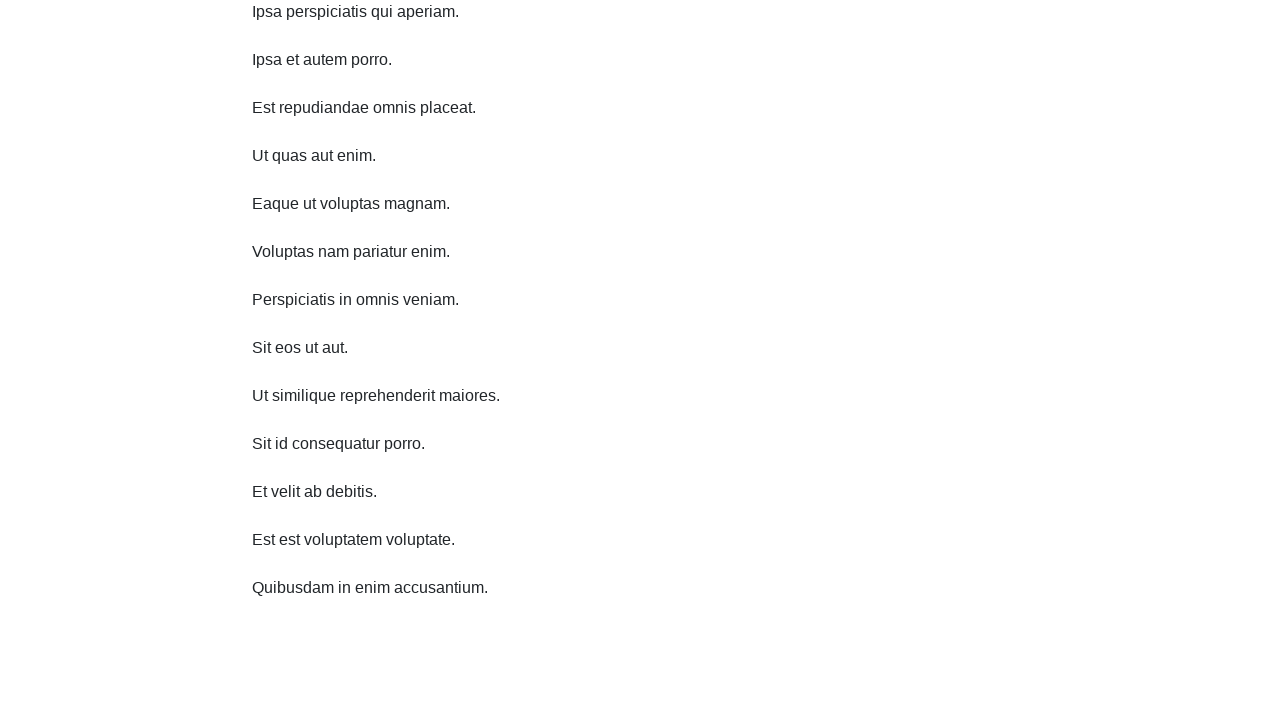

Waited 1 second before scrolling
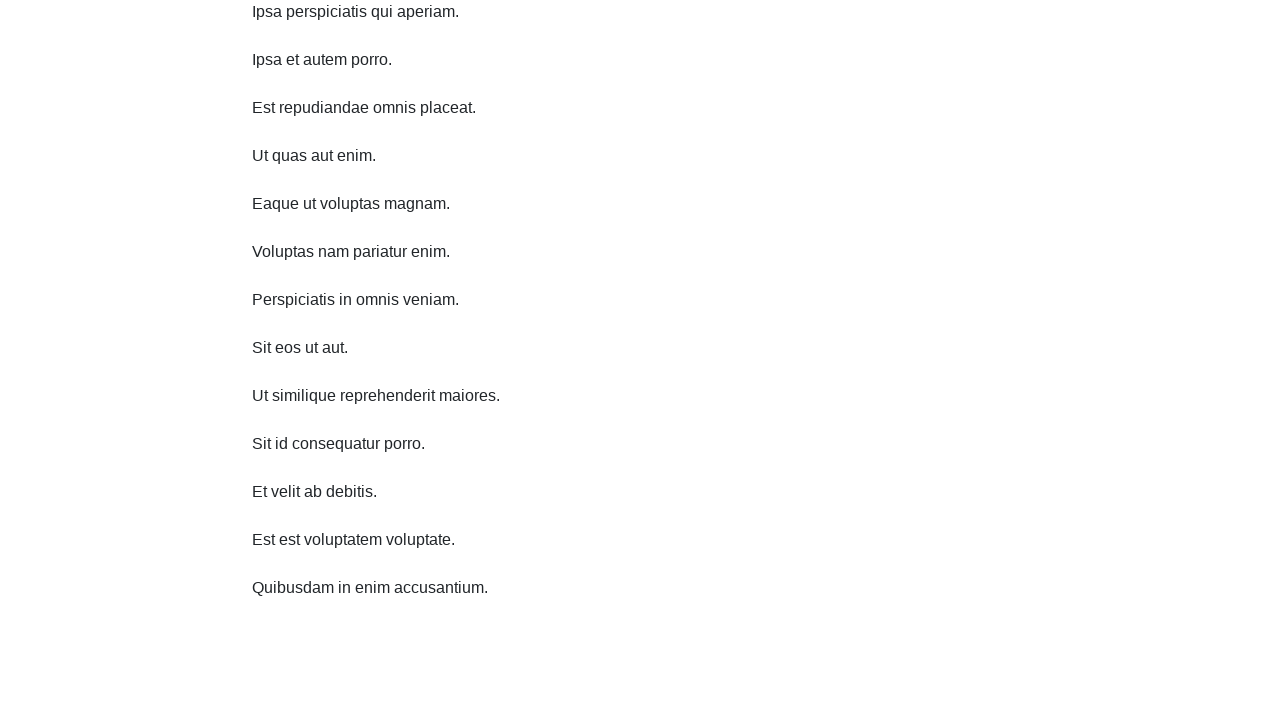

Scrolled down 750 pixels (iteration 10/10)
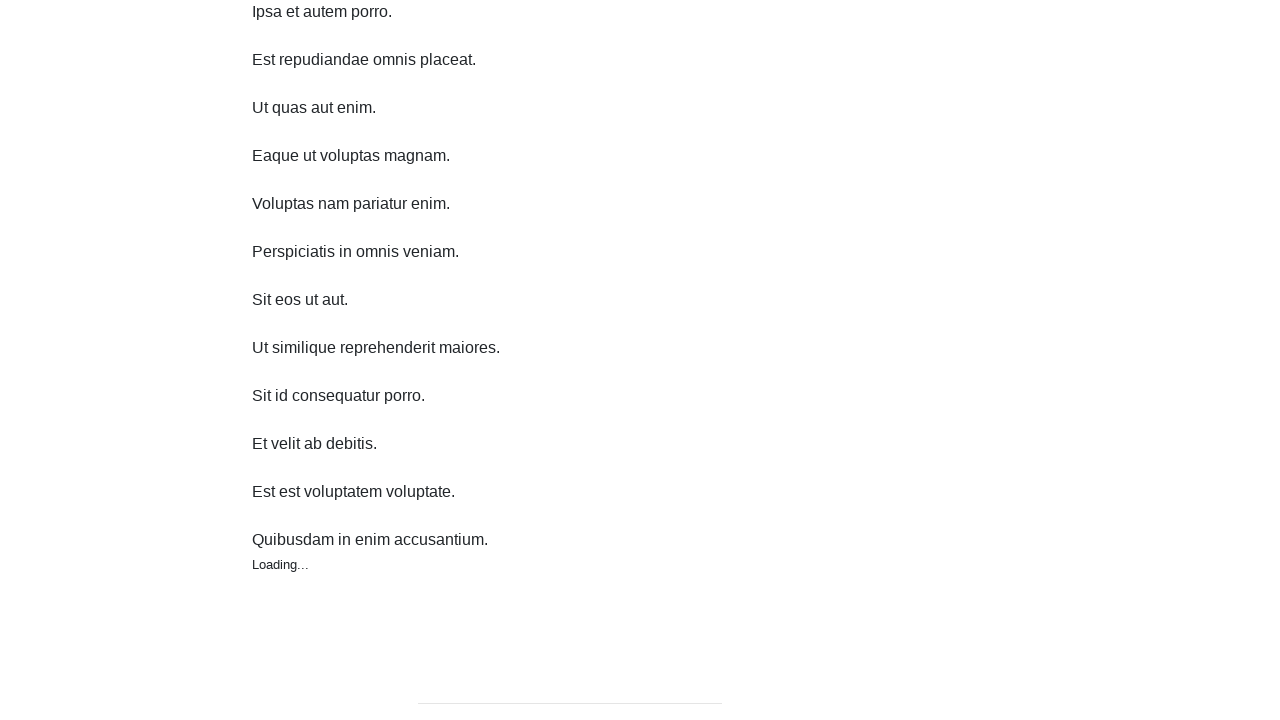

Waited 1 second before scrolling
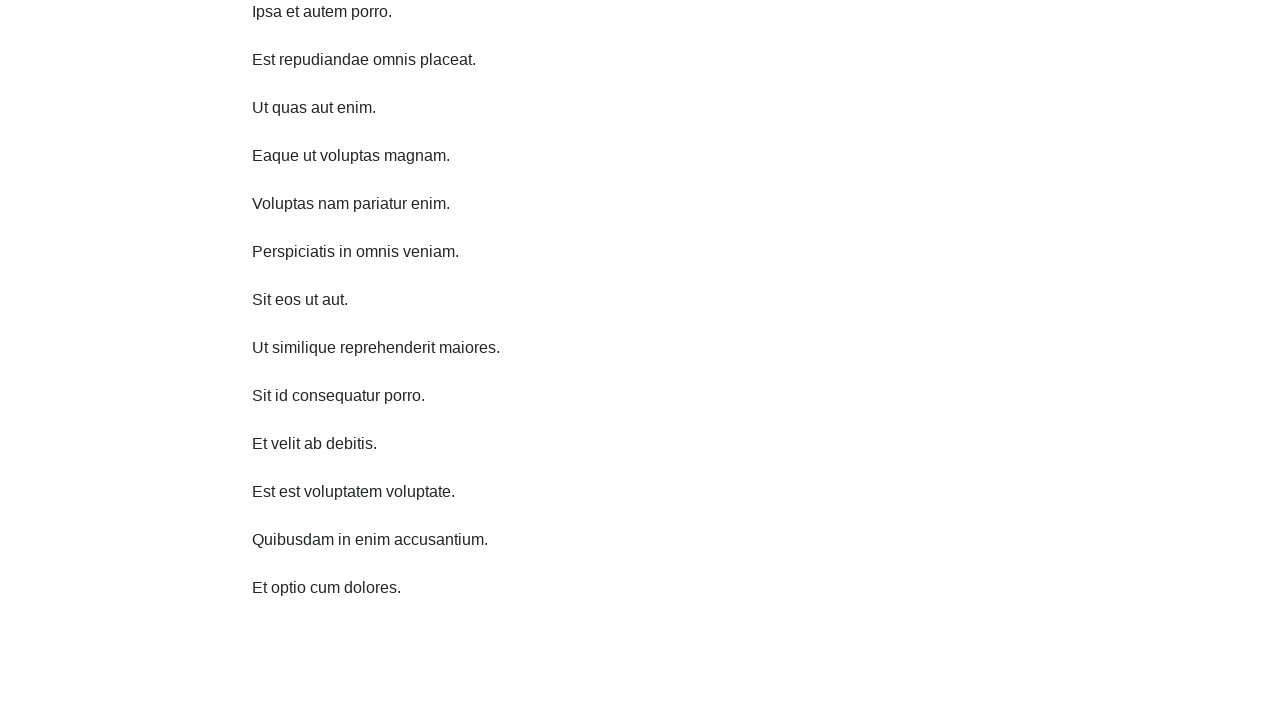

Scrolled up 750 pixels (iteration 1/10)
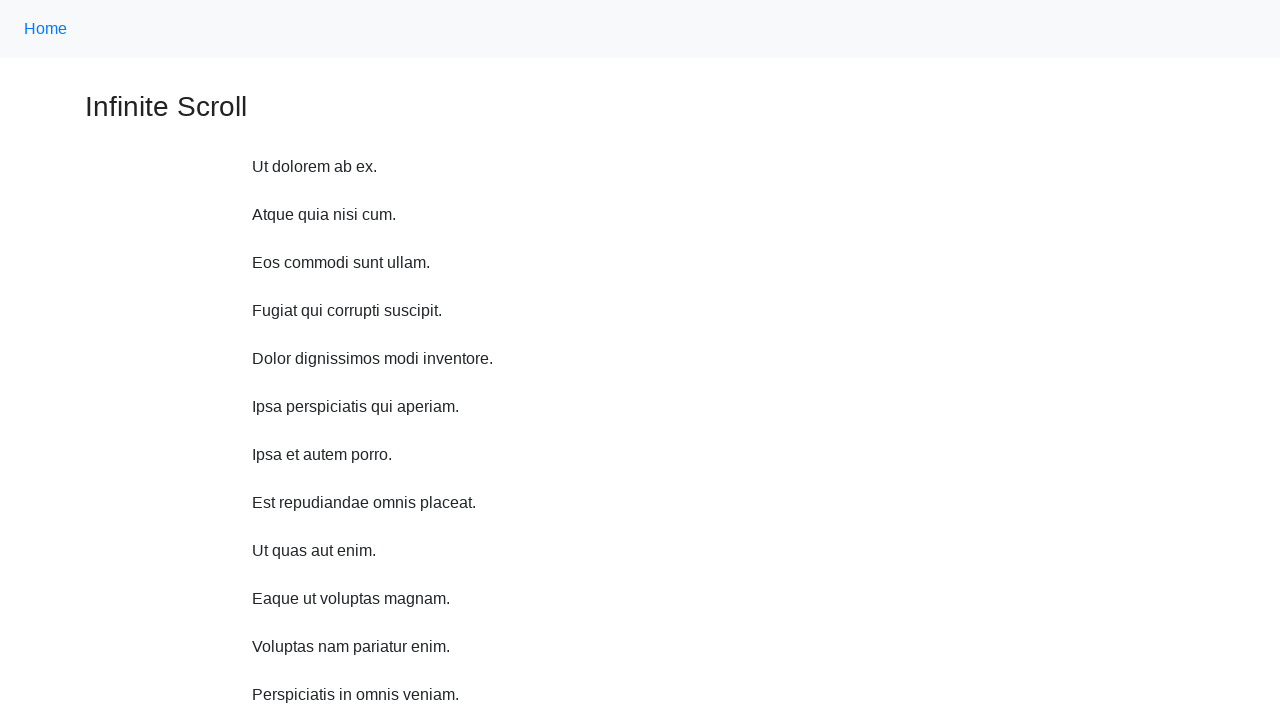

Waited 1 second before scrolling
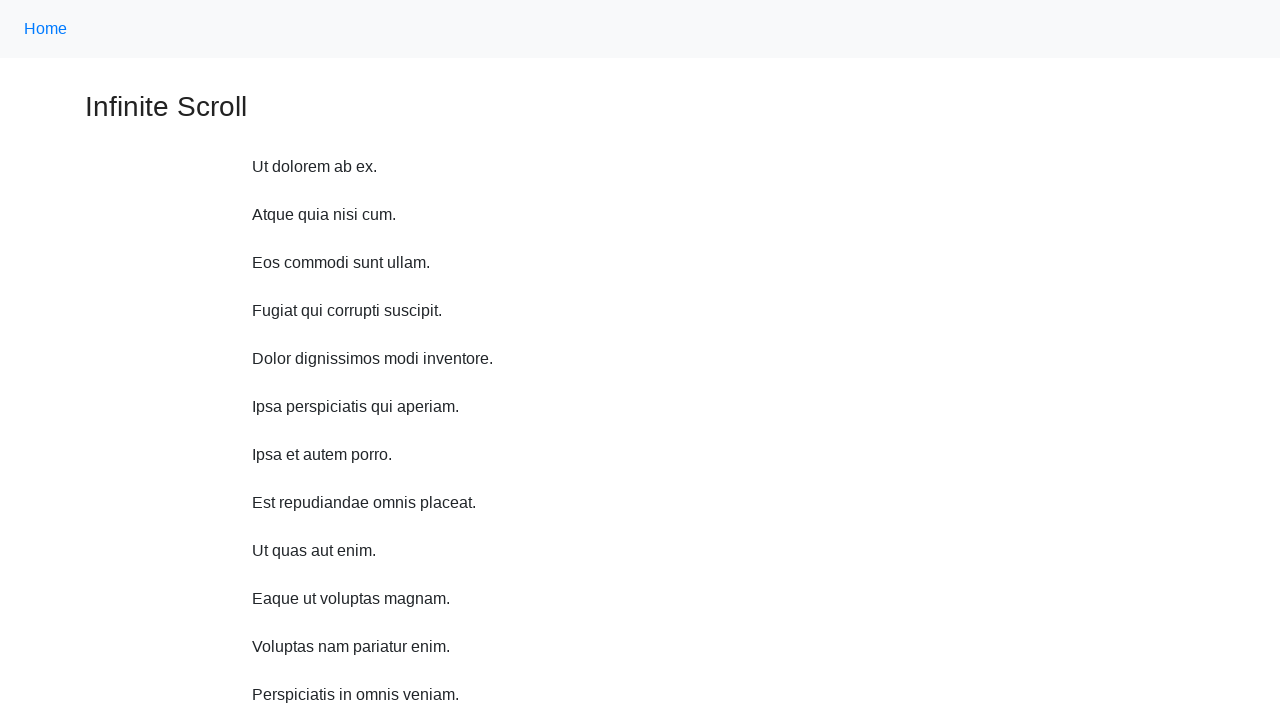

Scrolled up 750 pixels (iteration 2/10)
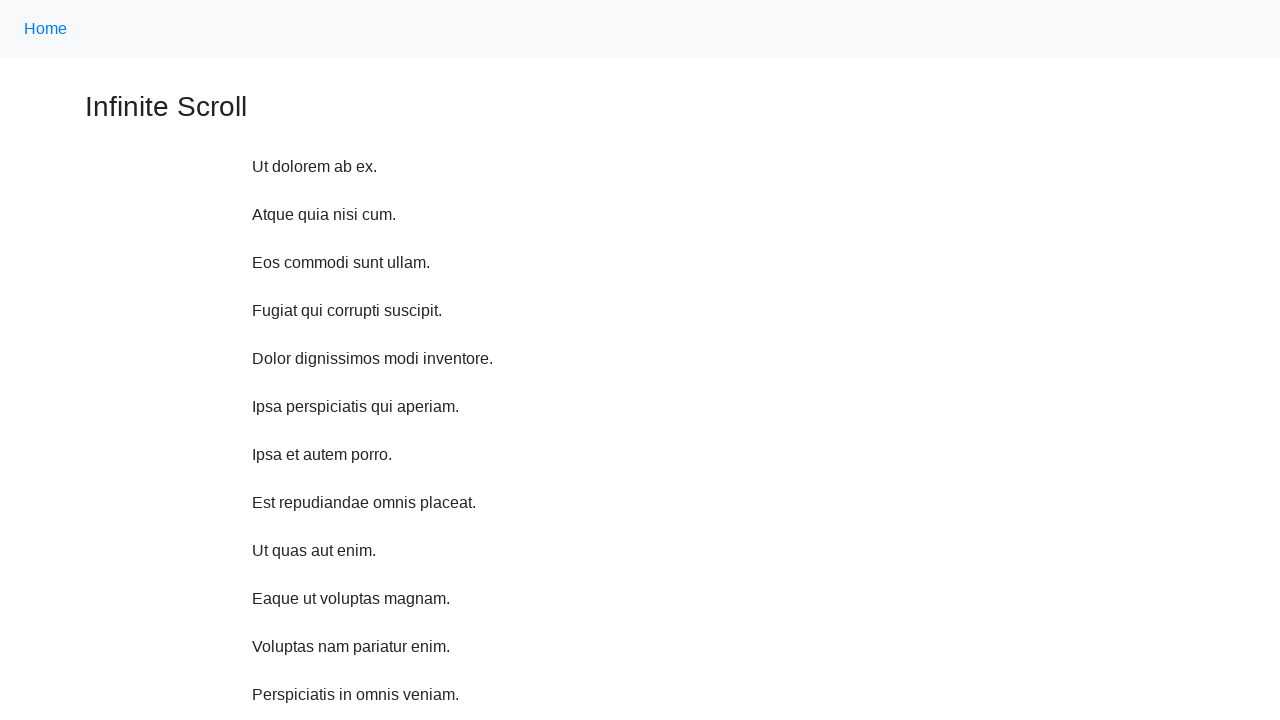

Waited 1 second before scrolling
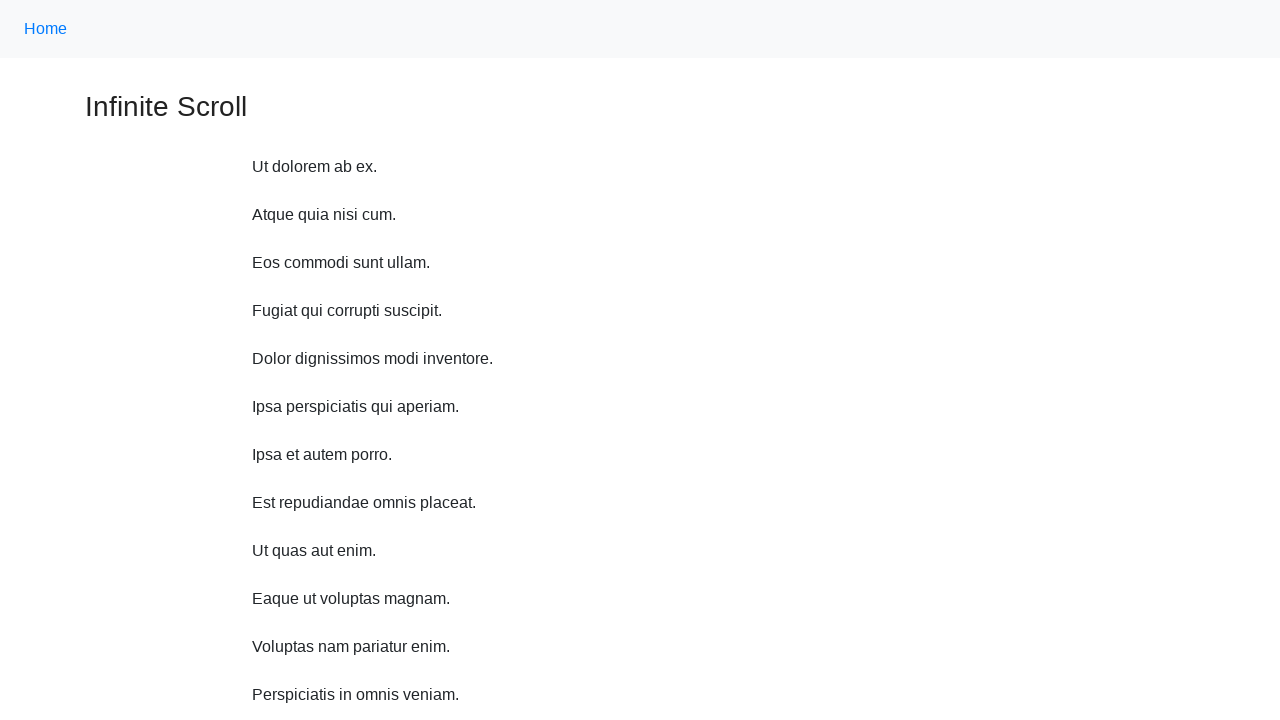

Scrolled up 750 pixels (iteration 3/10)
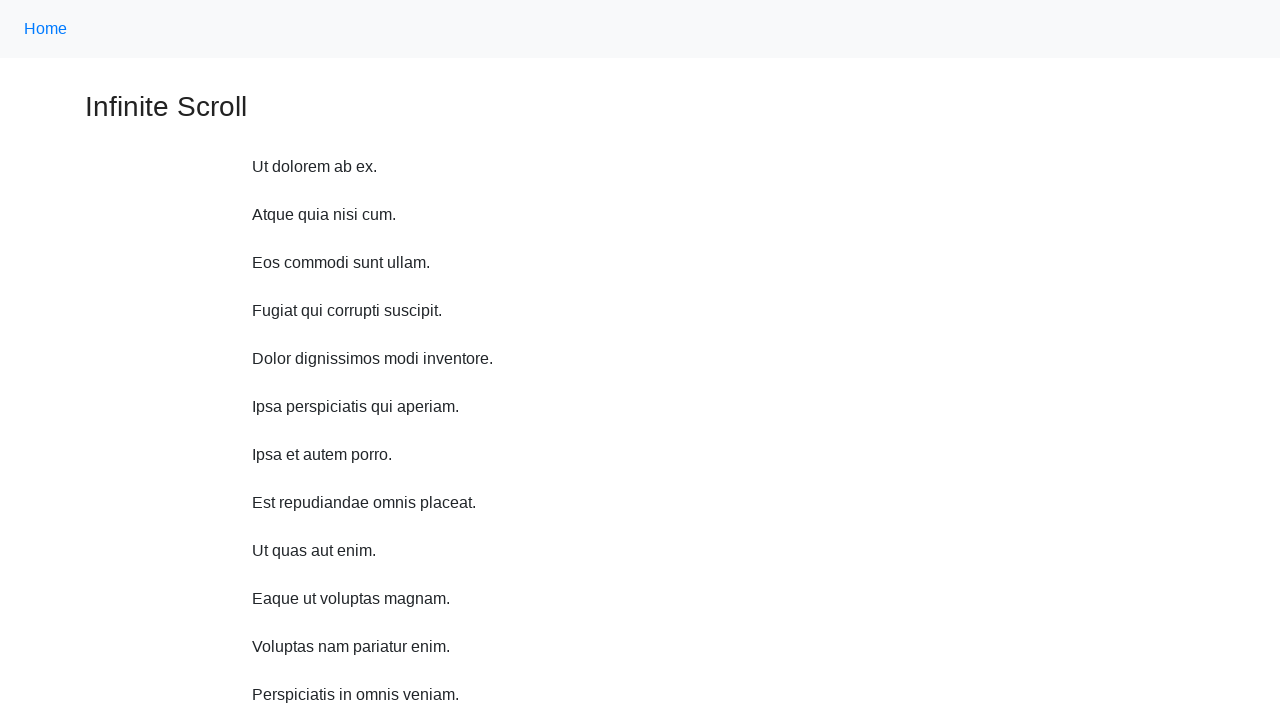

Waited 1 second before scrolling
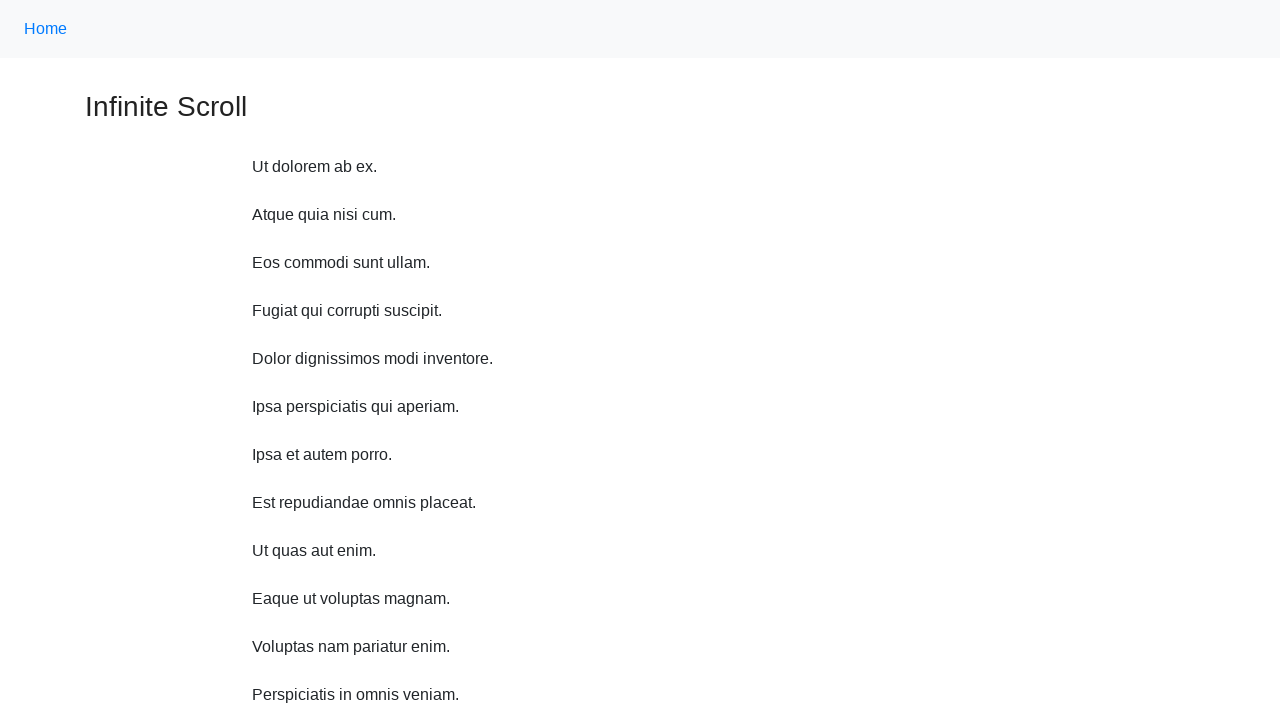

Scrolled up 750 pixels (iteration 4/10)
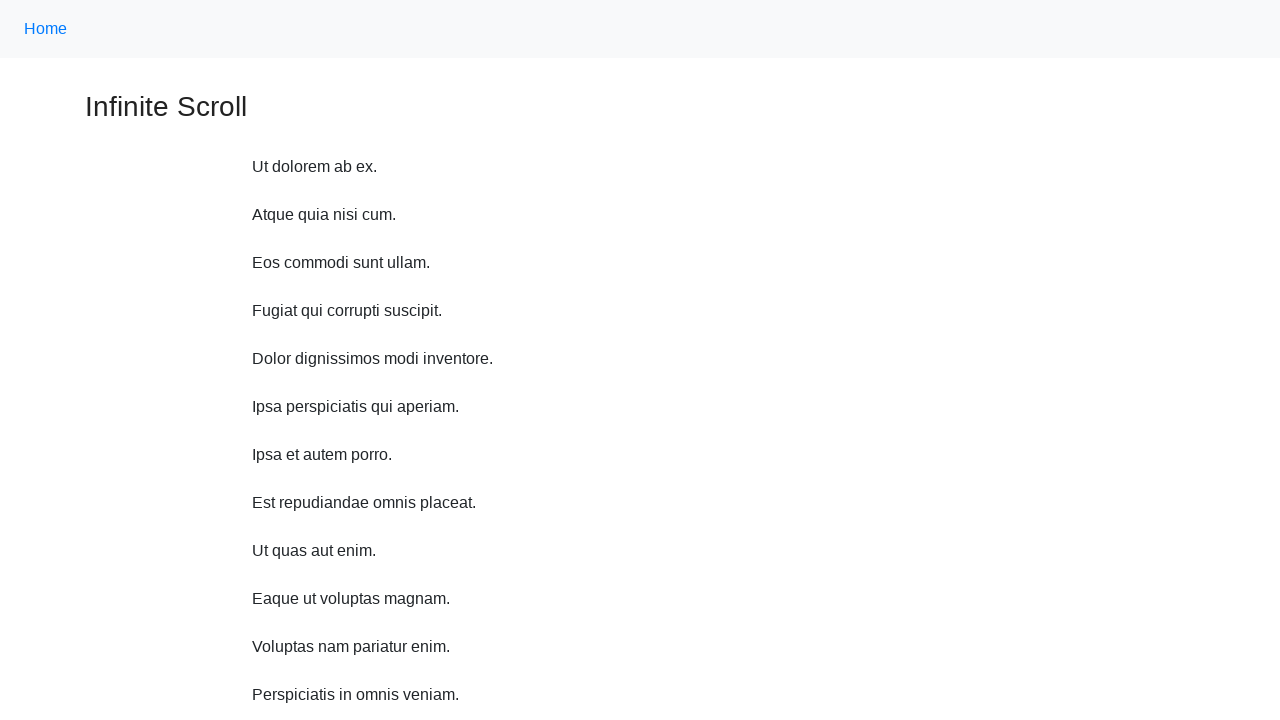

Waited 1 second before scrolling
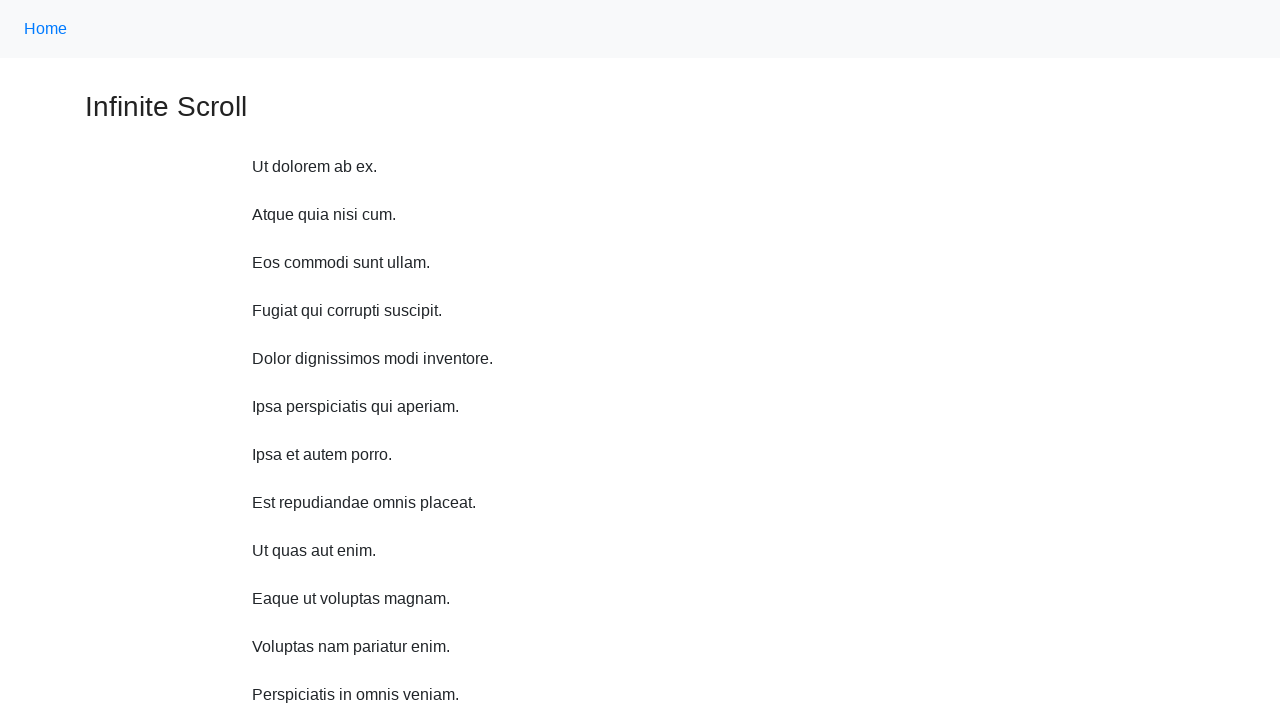

Scrolled up 750 pixels (iteration 5/10)
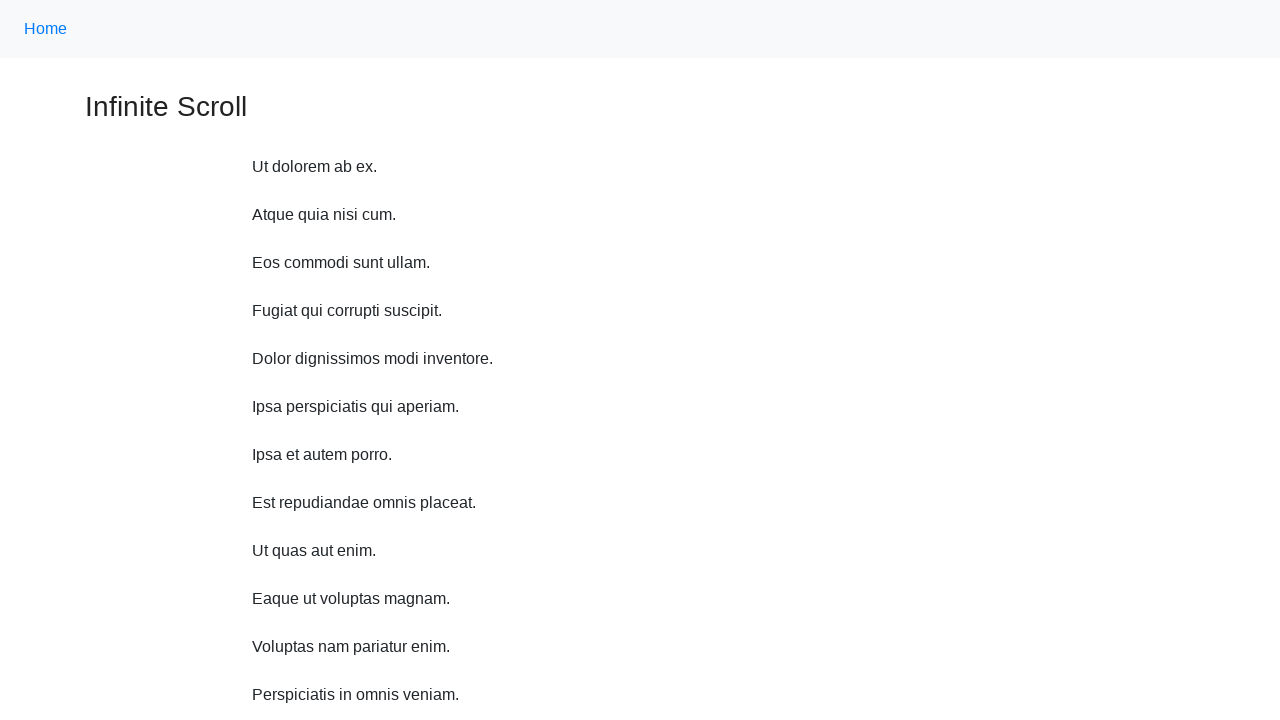

Waited 1 second before scrolling
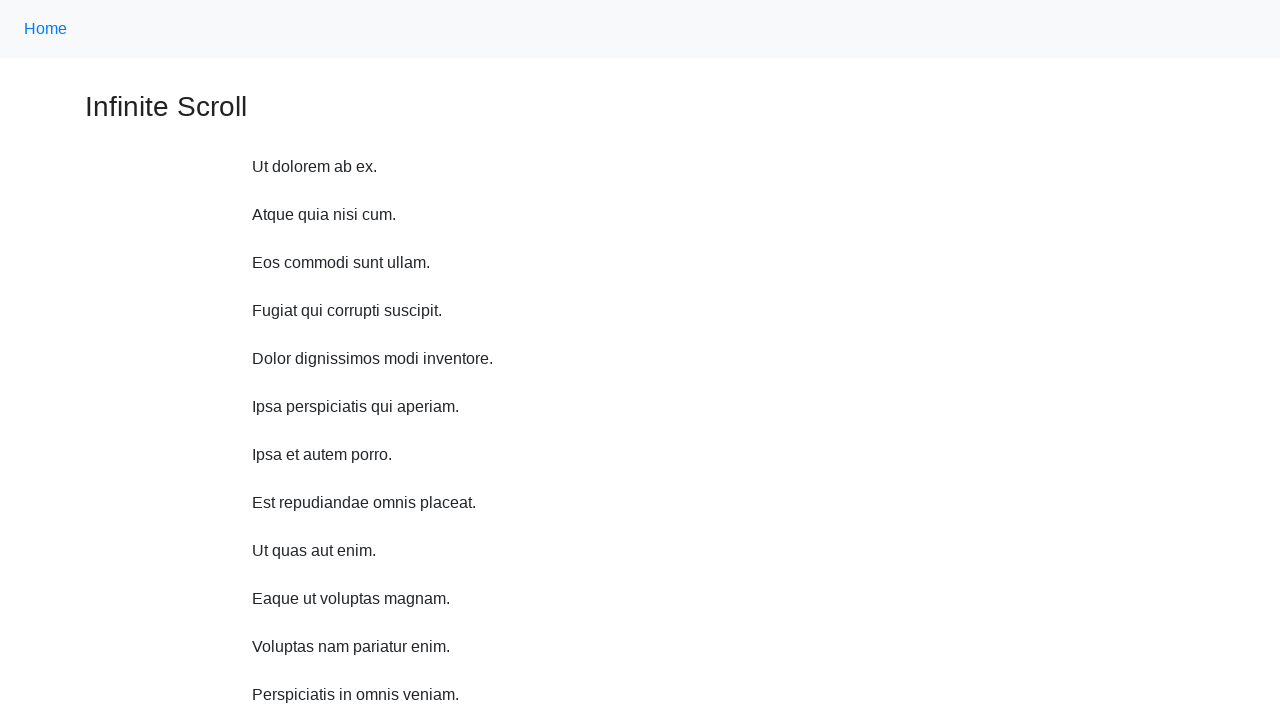

Scrolled up 750 pixels (iteration 6/10)
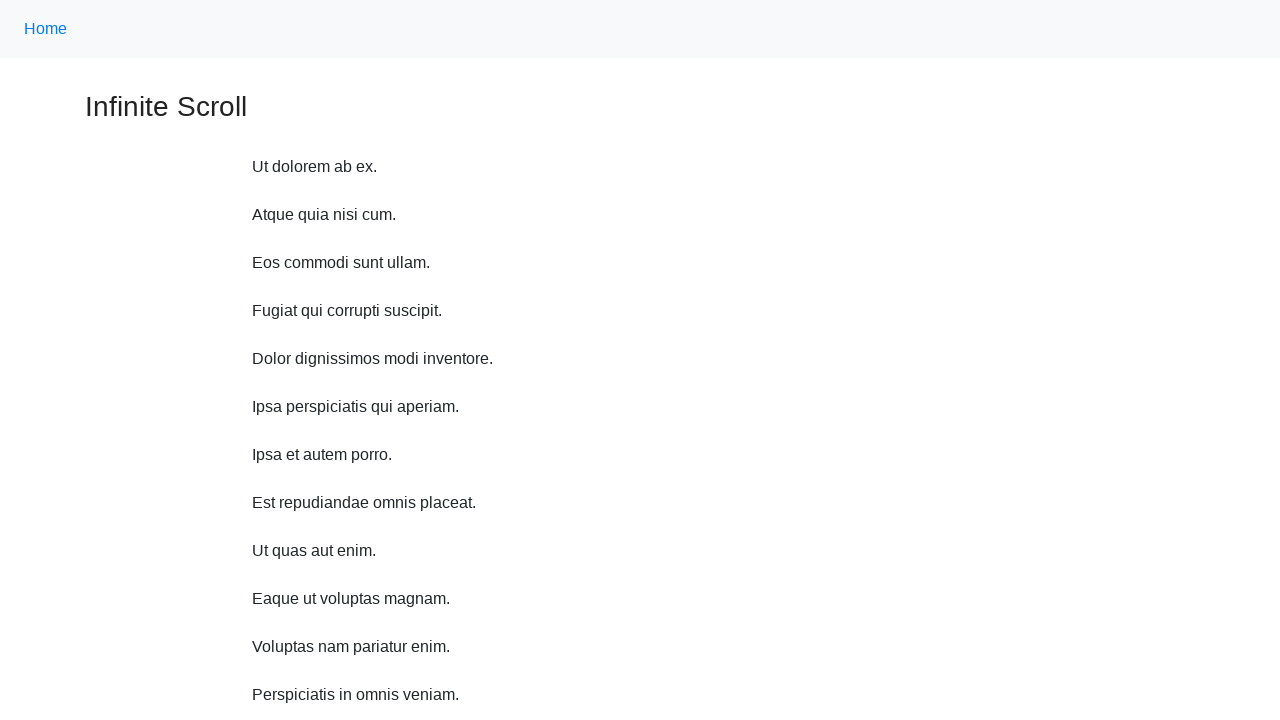

Waited 1 second before scrolling
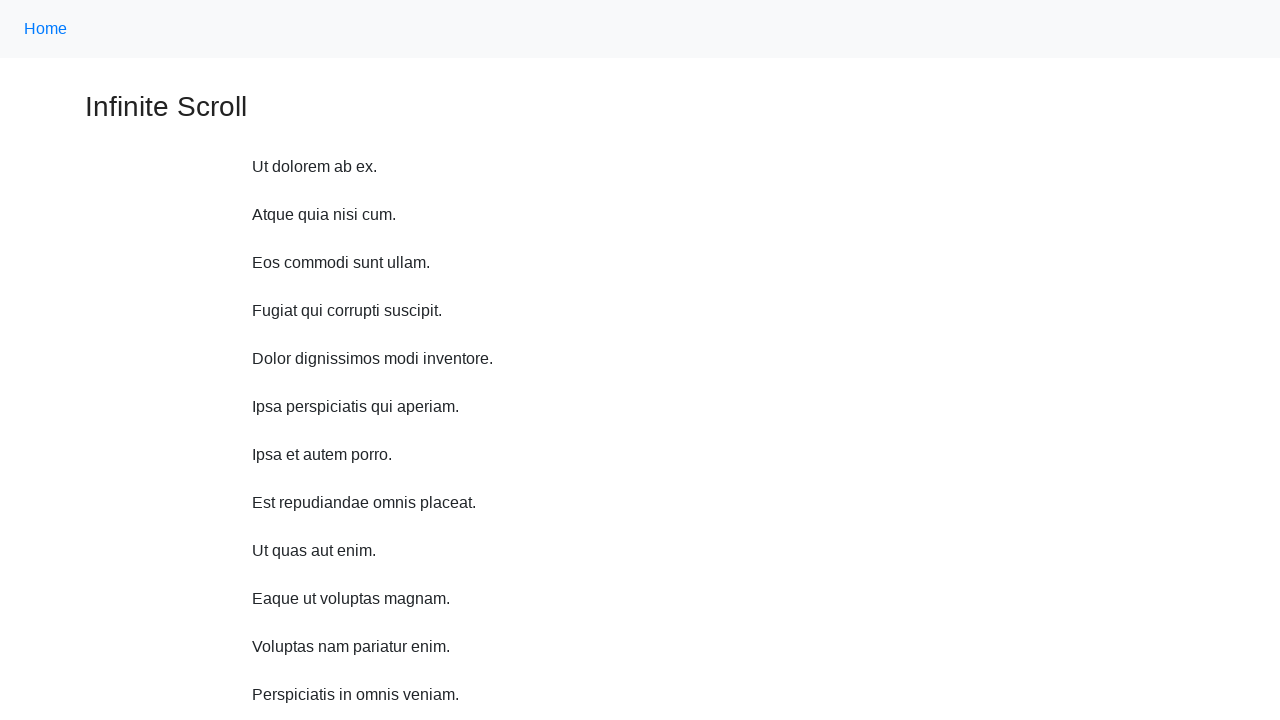

Scrolled up 750 pixels (iteration 7/10)
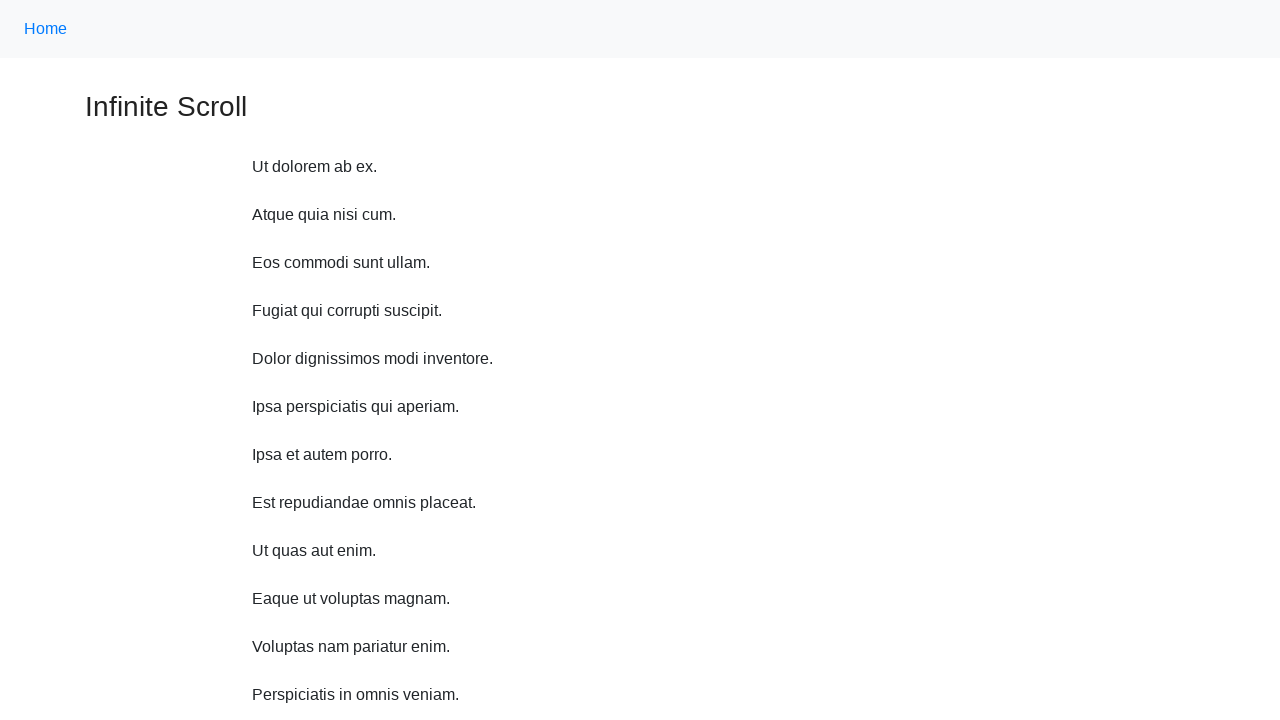

Waited 1 second before scrolling
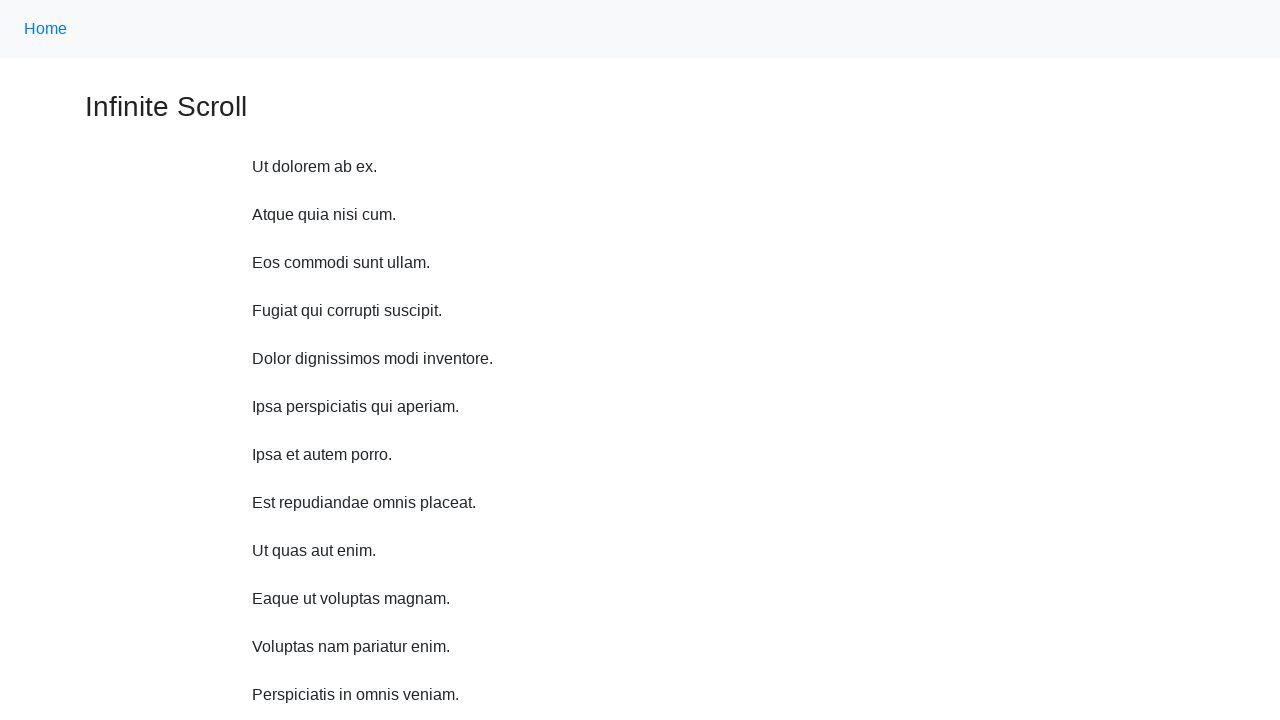

Scrolled up 750 pixels (iteration 8/10)
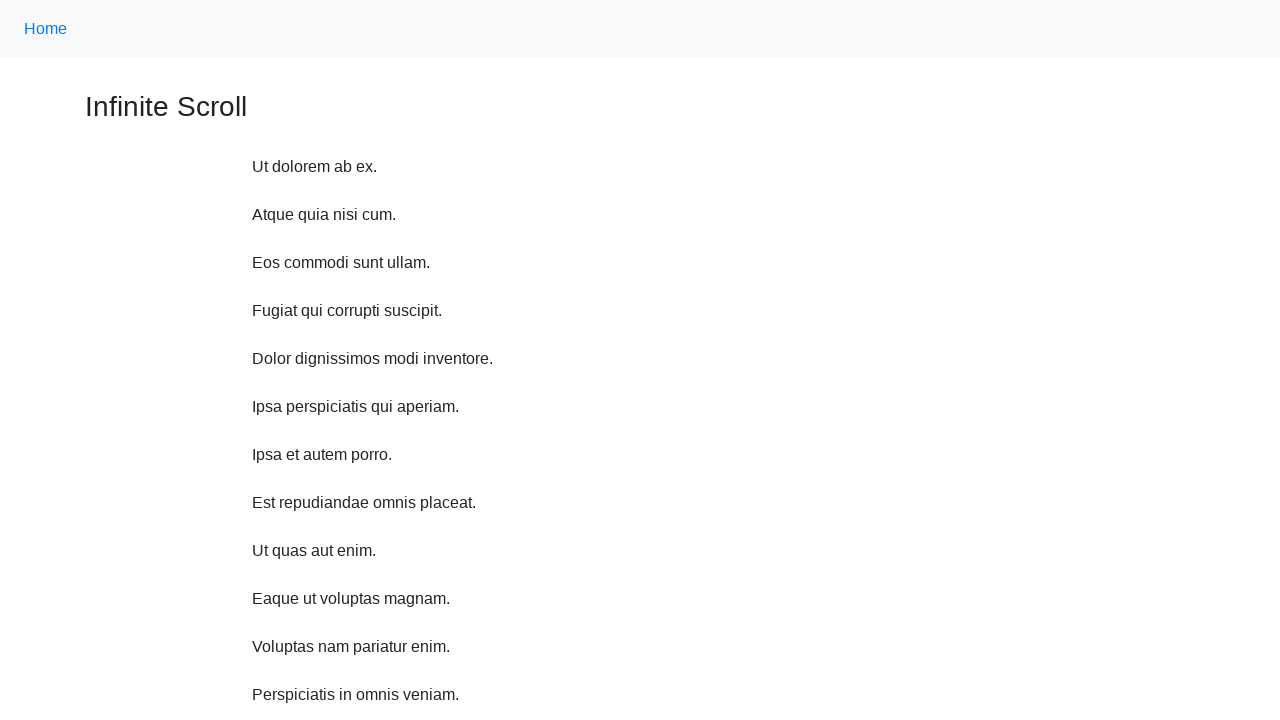

Waited 1 second before scrolling
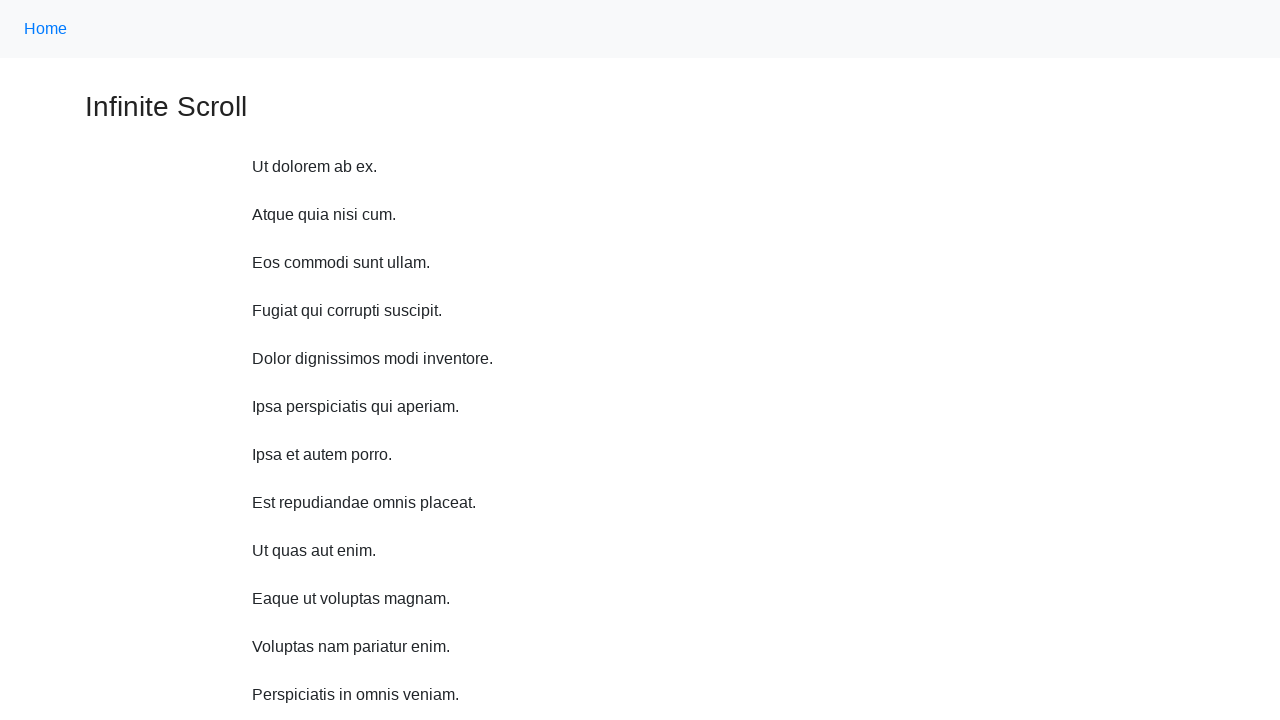

Scrolled up 750 pixels (iteration 9/10)
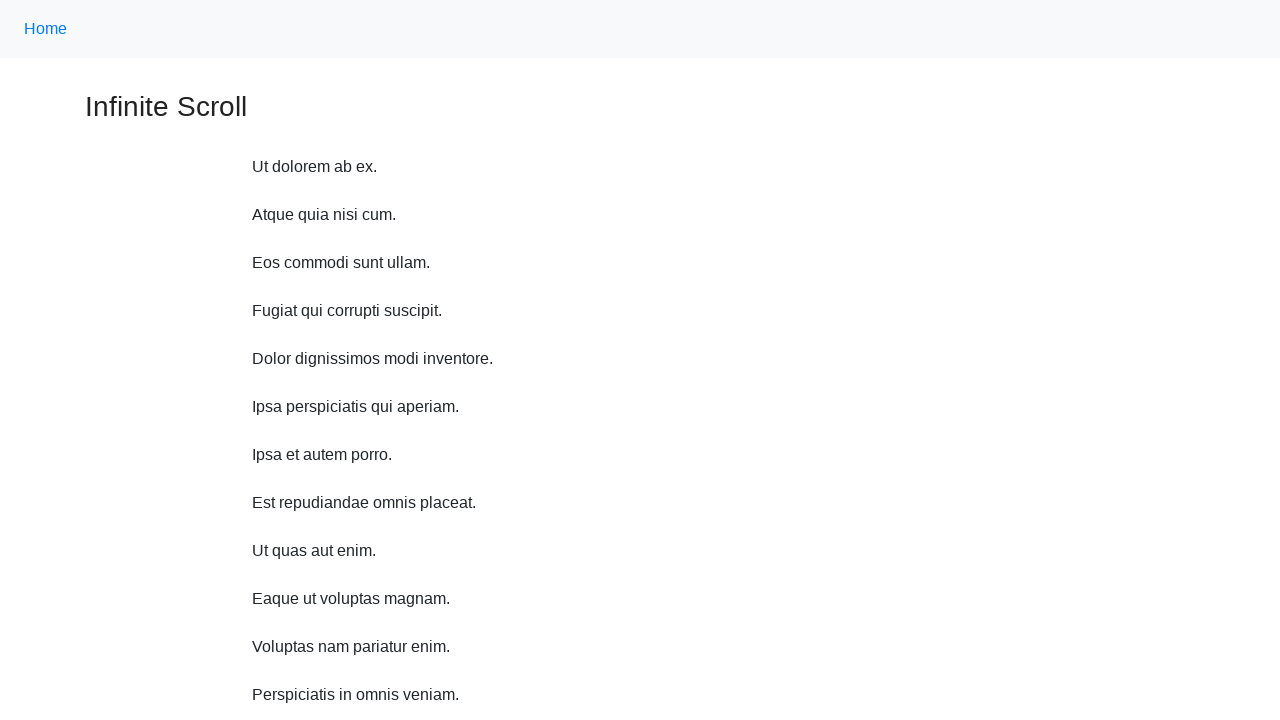

Waited 1 second before scrolling
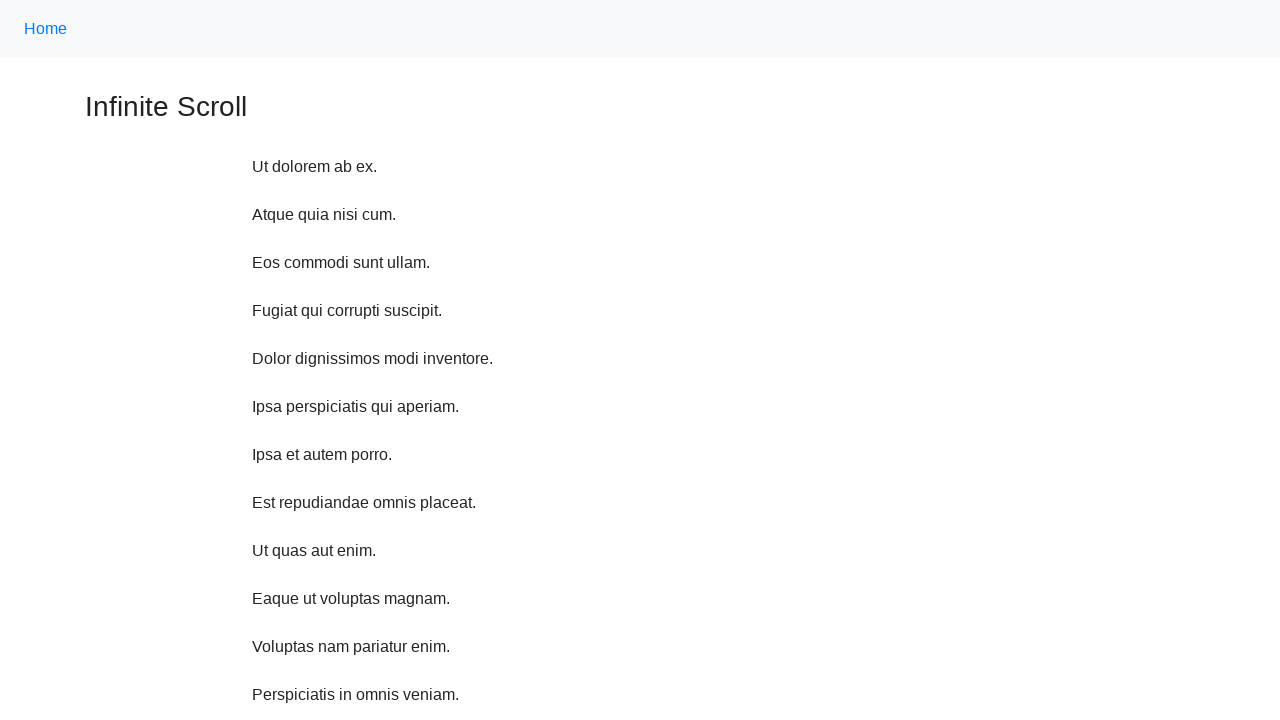

Scrolled up 750 pixels (iteration 10/10)
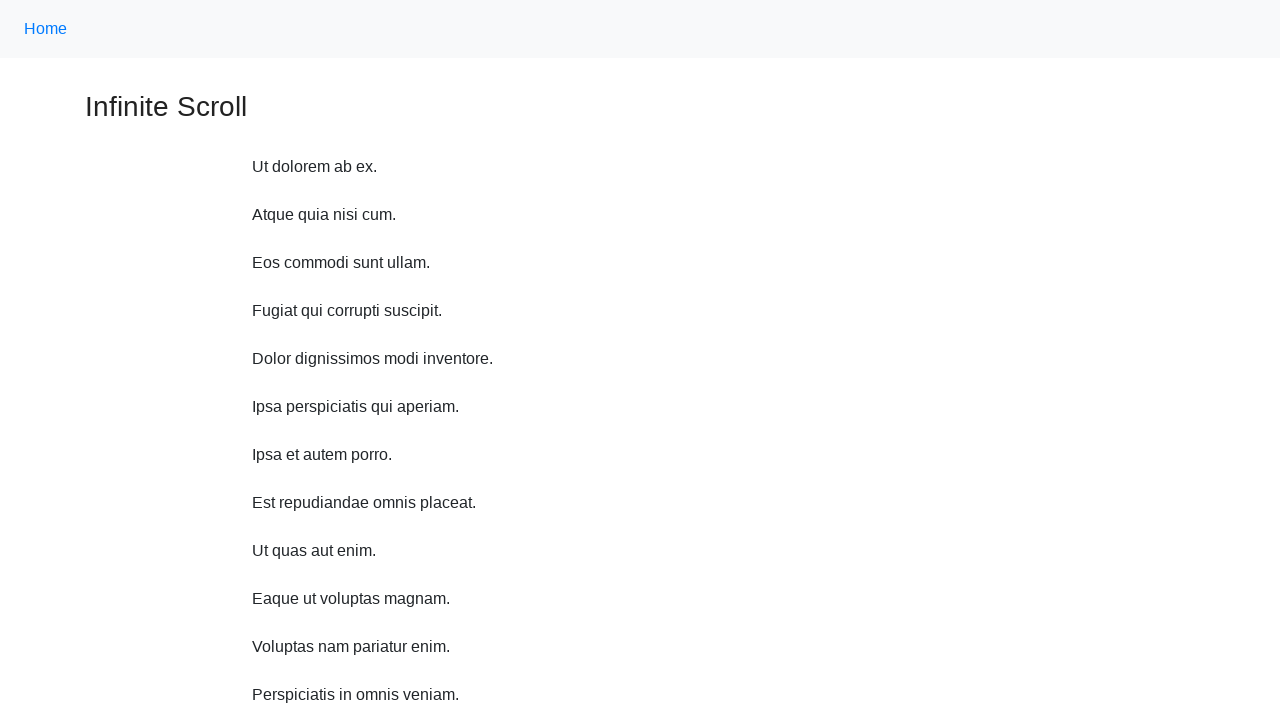

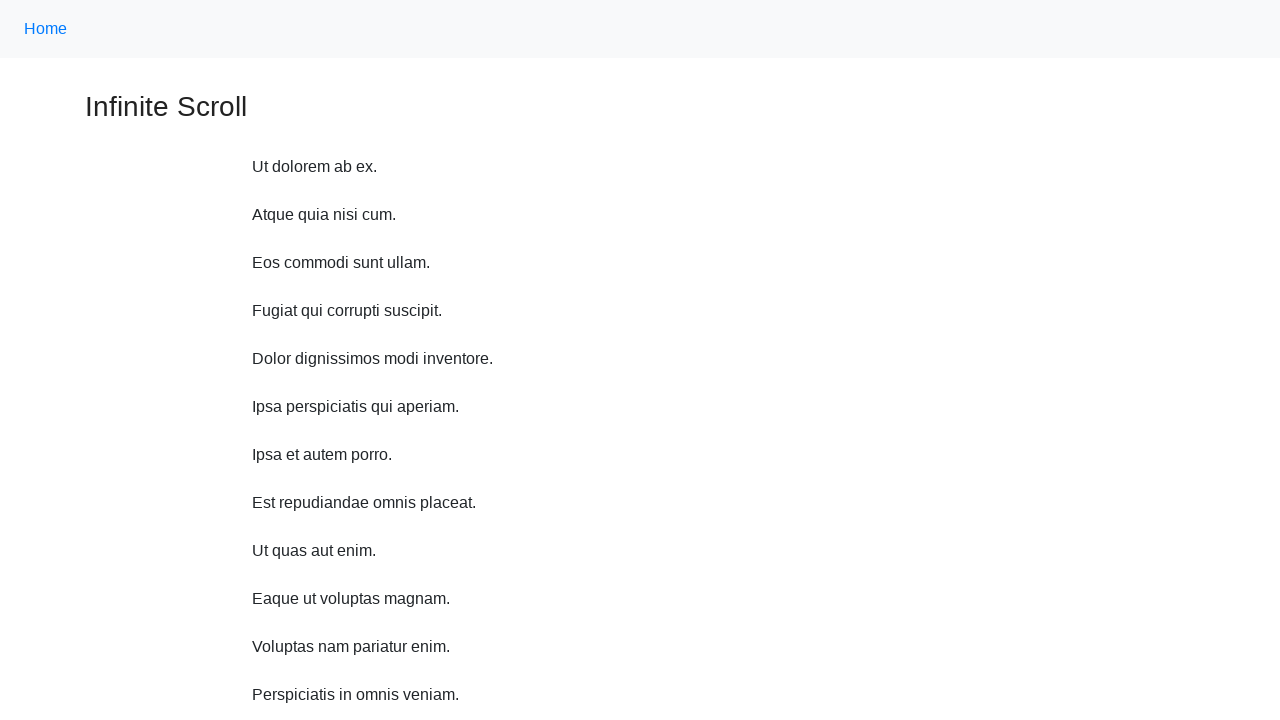